Calibrates browser window by navigating to Hacker News and resizing the browser window to various widths (100px to 1500px in 100px increments) to test viewport behavior.

Starting URL: https://news.ycombinator.com/news

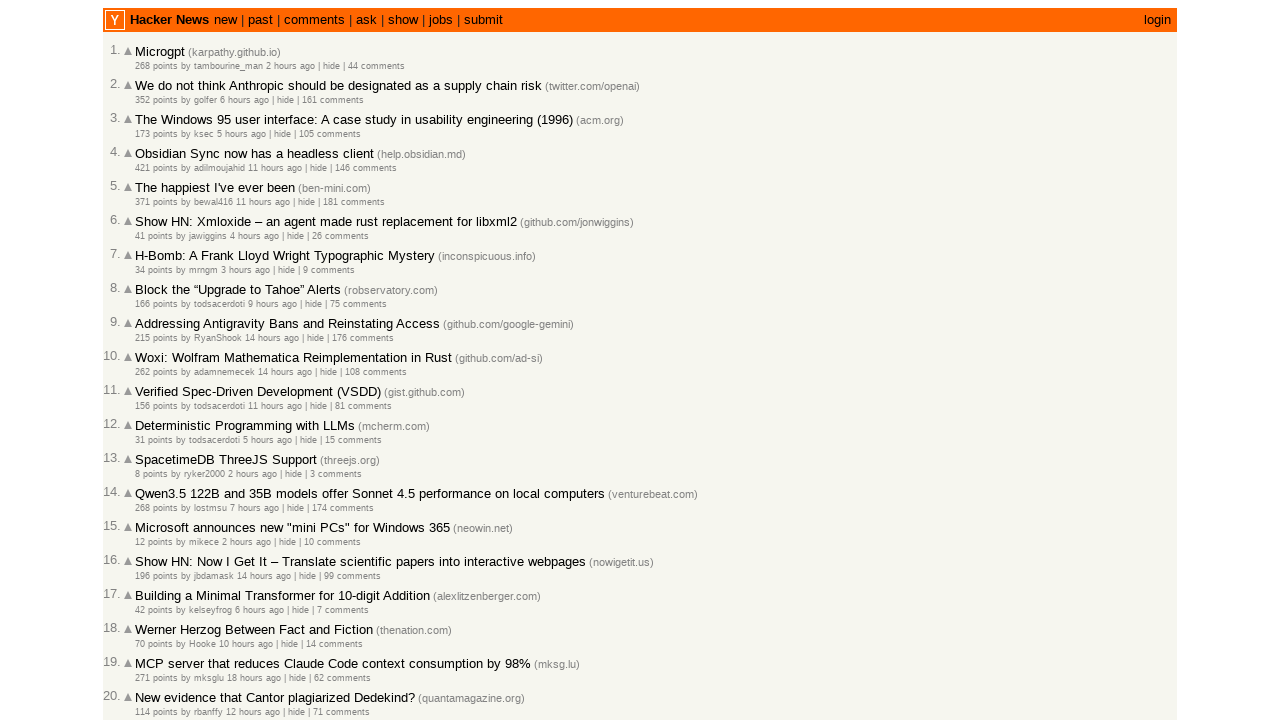

Navigated to Hacker News
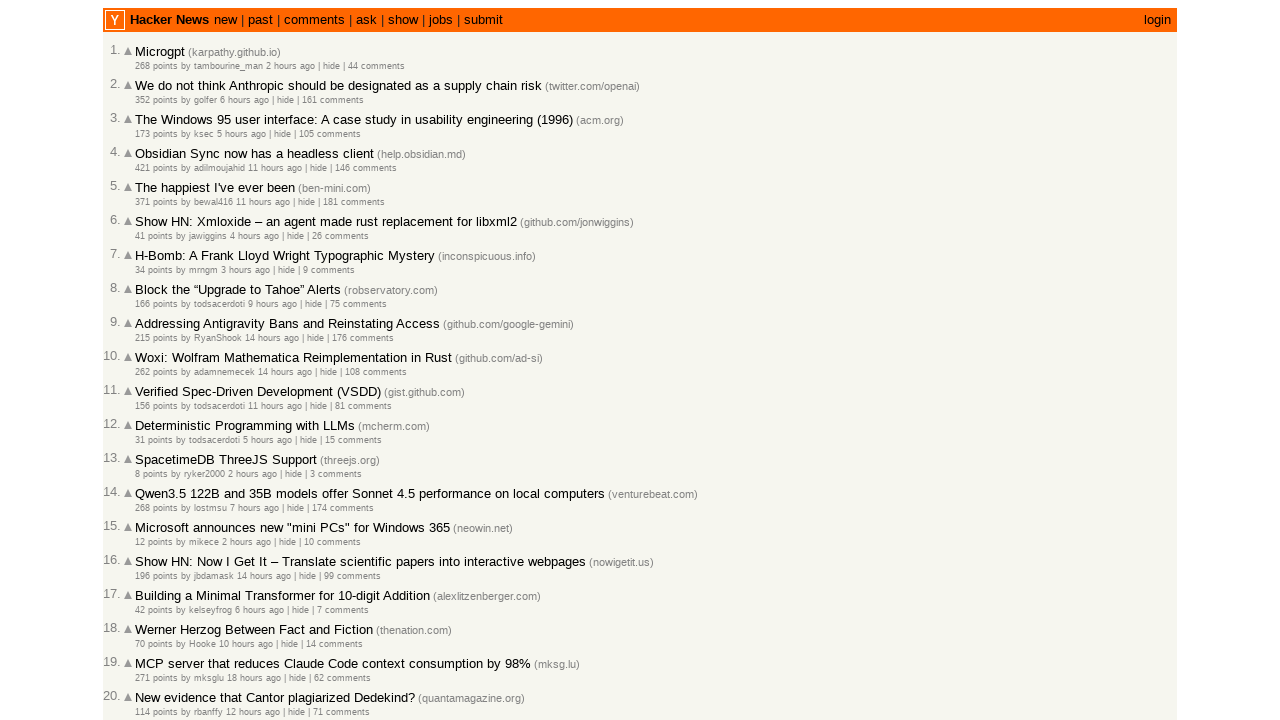

Resized viewport to 100px width × 900px height
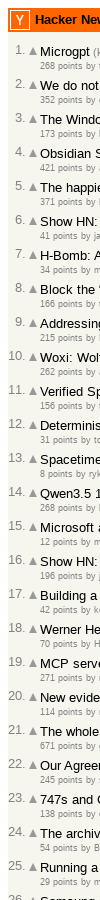

Retrieved viewport size: 100px × 900px
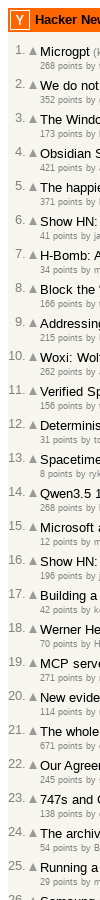

Waited 100ms for viewport resize to complete
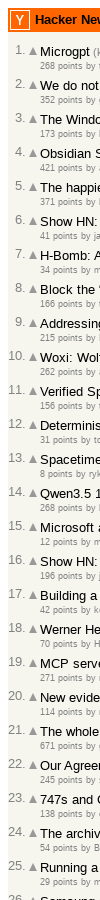

Resized viewport to 200px width × 900px height
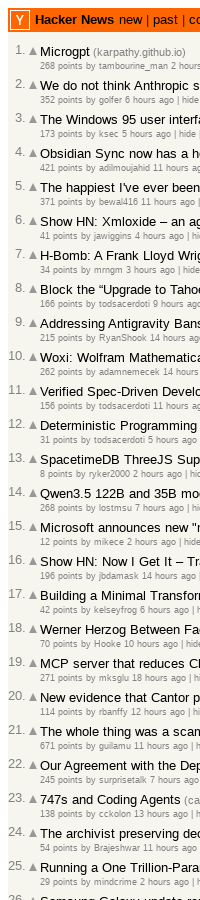

Retrieved viewport size: 200px × 900px
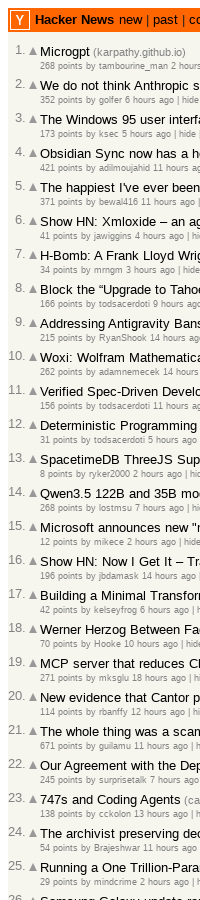

Waited 100ms for viewport resize to complete
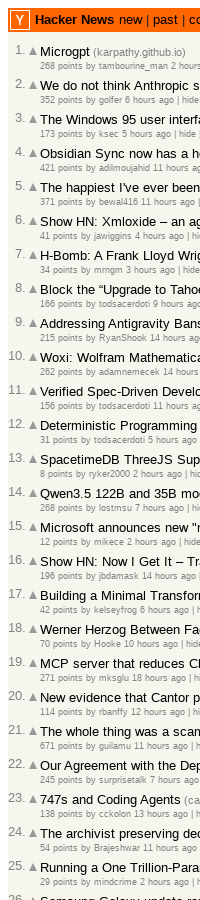

Resized viewport to 300px width × 900px height
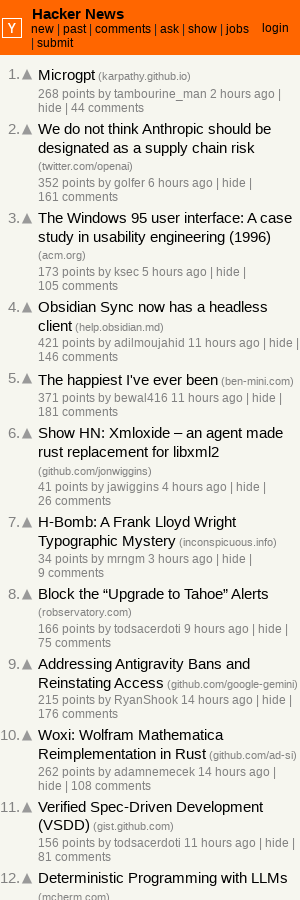

Retrieved viewport size: 300px × 900px
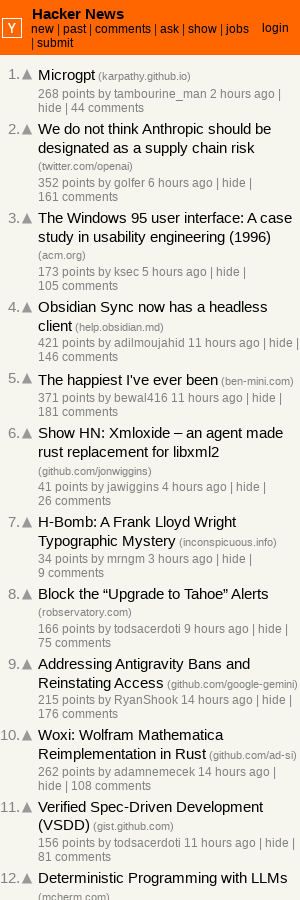

Waited 100ms for viewport resize to complete
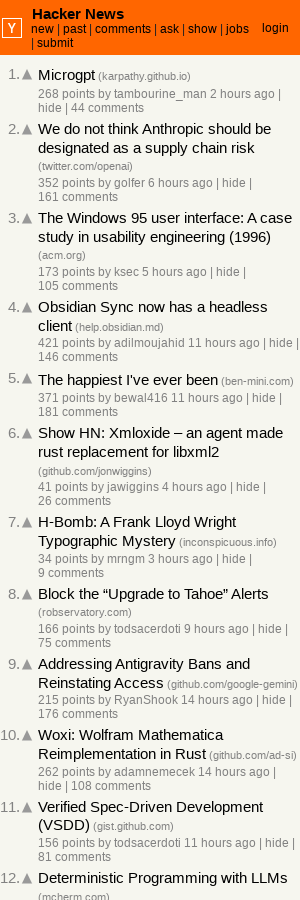

Resized viewport to 400px width × 900px height
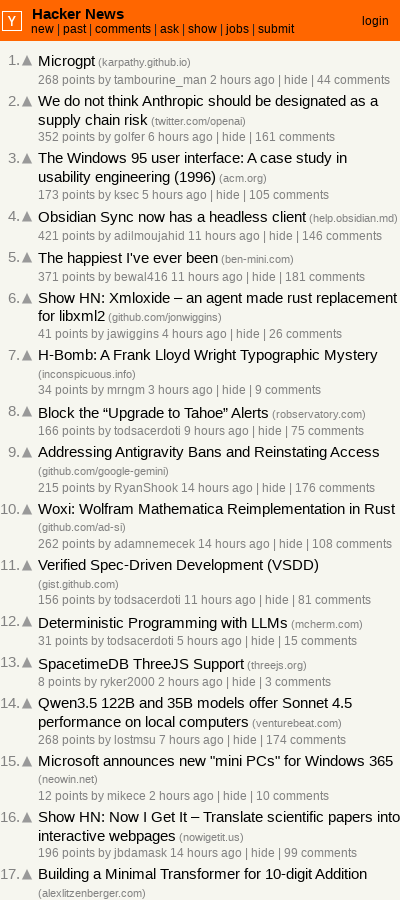

Retrieved viewport size: 400px × 900px
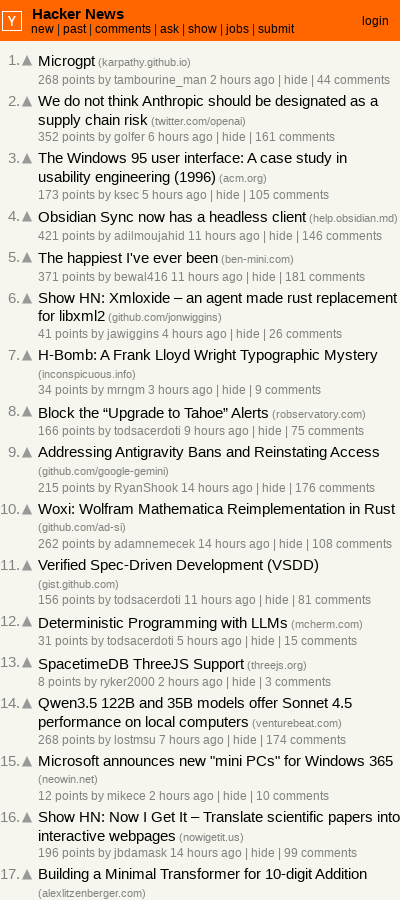

Waited 100ms for viewport resize to complete
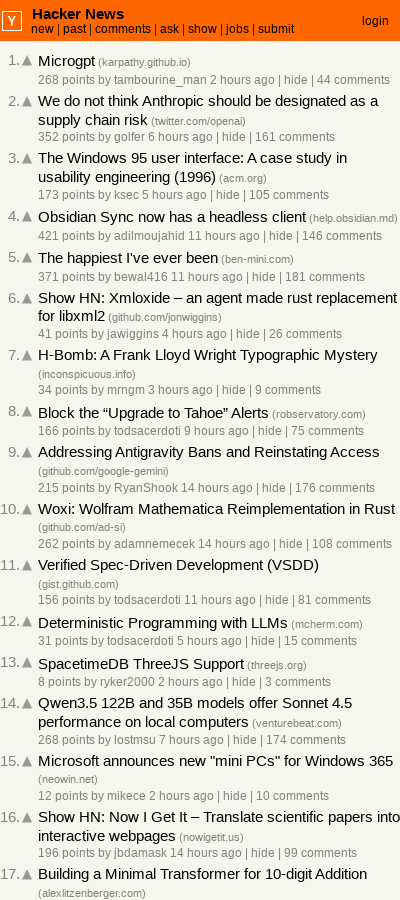

Resized viewport to 500px width × 900px height
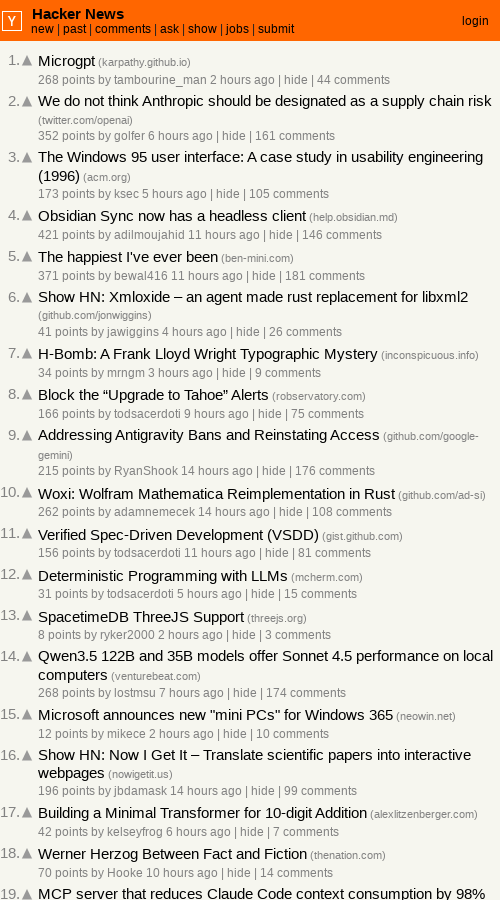

Retrieved viewport size: 500px × 900px
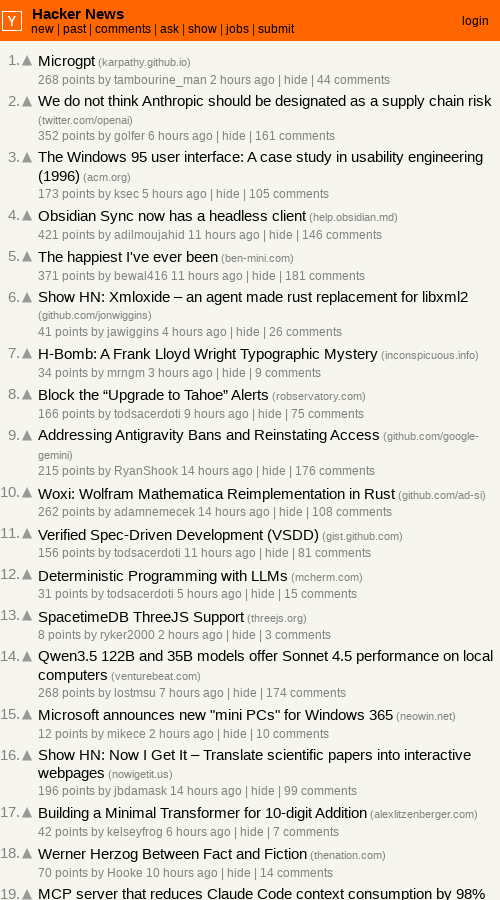

Waited 100ms for viewport resize to complete
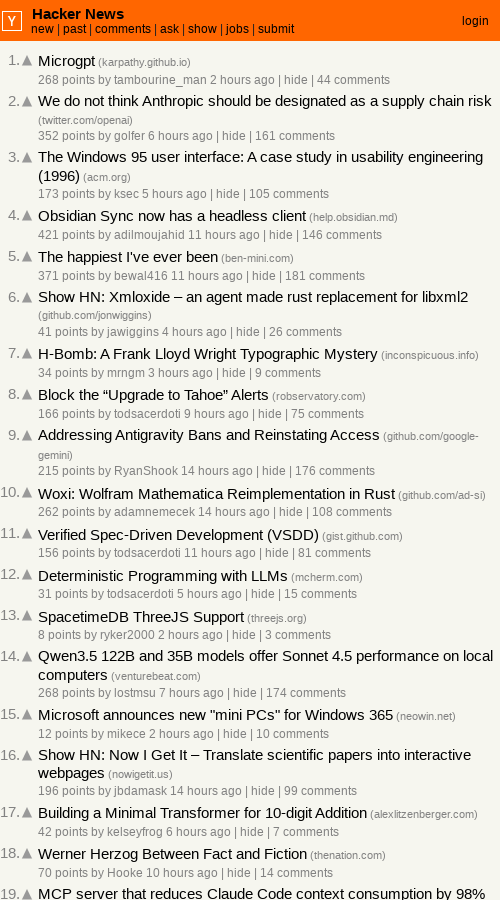

Resized viewport to 600px width × 900px height
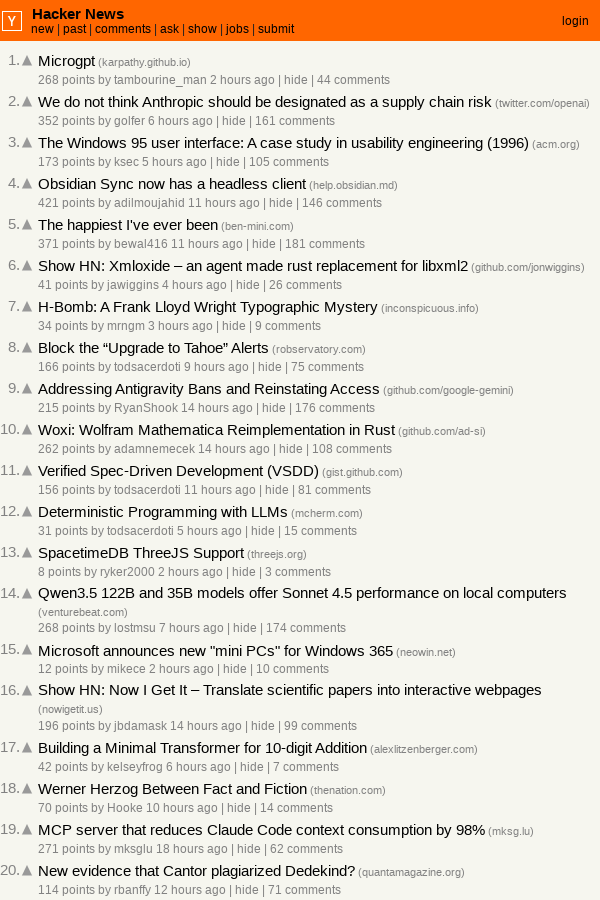

Retrieved viewport size: 600px × 900px
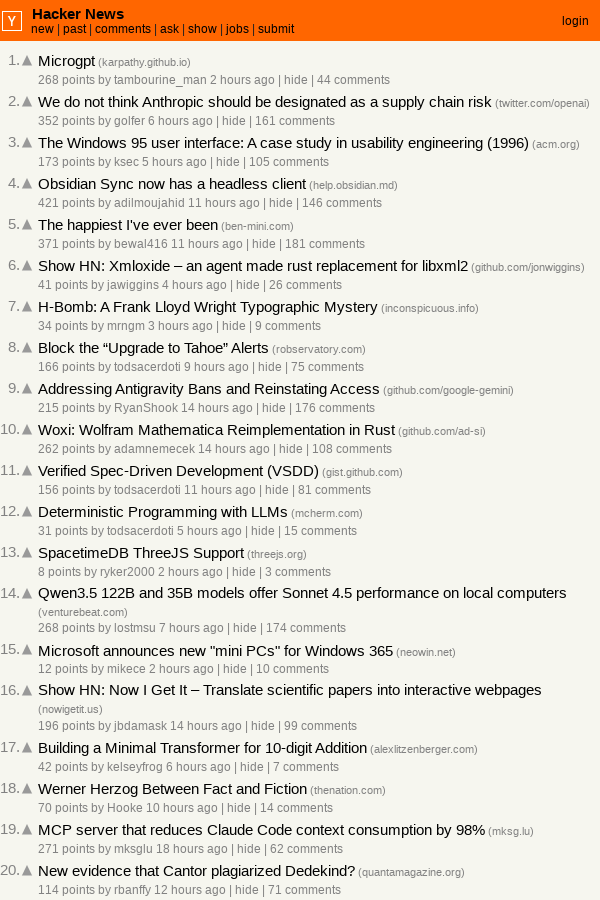

Waited 100ms for viewport resize to complete
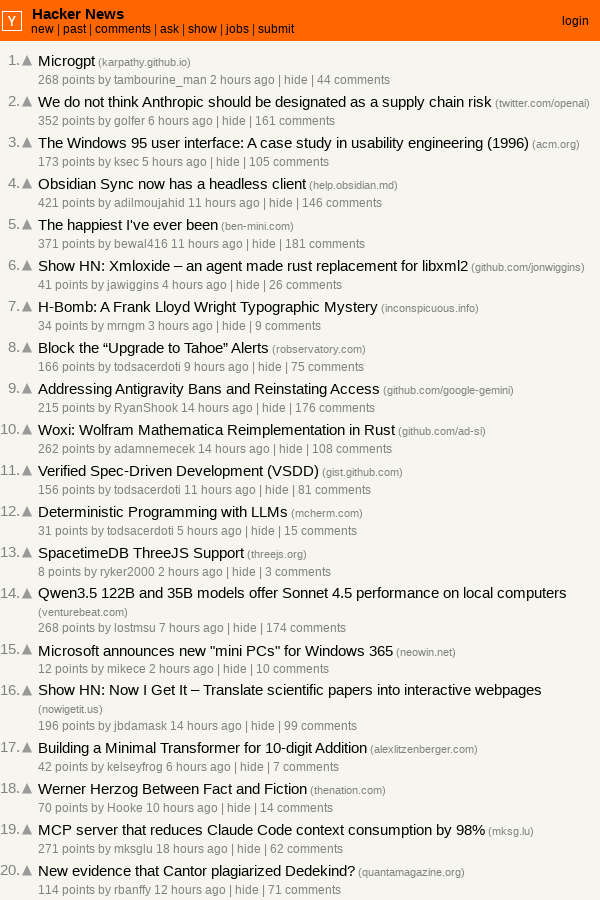

Resized viewport to 700px width × 900px height
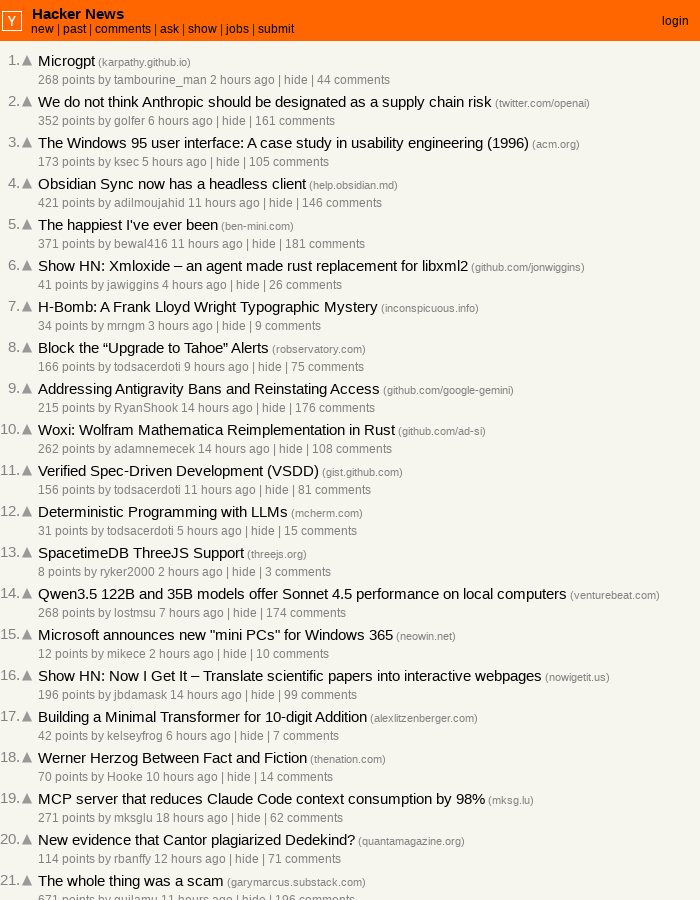

Retrieved viewport size: 700px × 900px
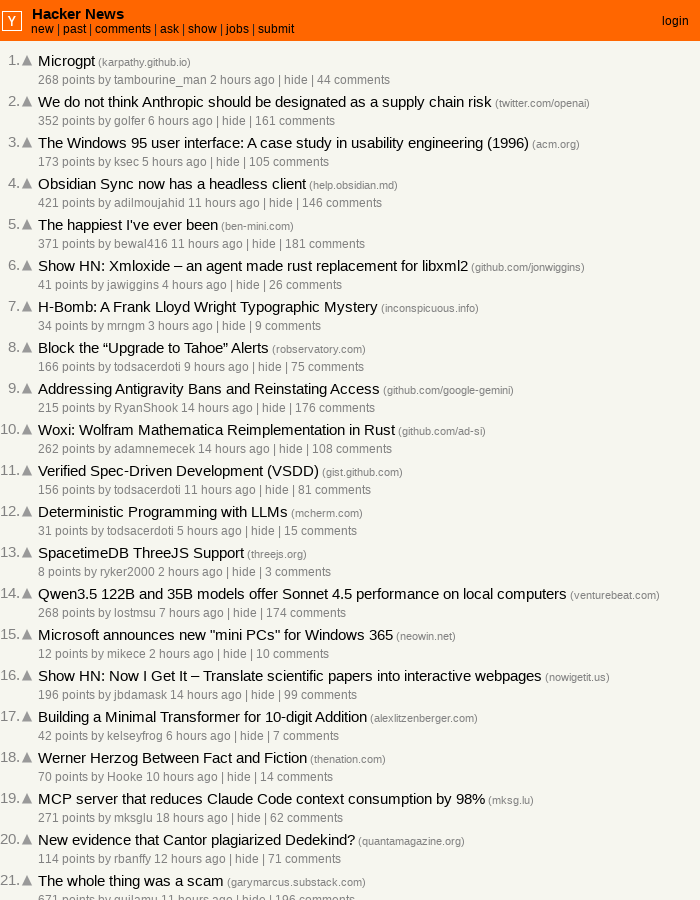

Waited 100ms for viewport resize to complete
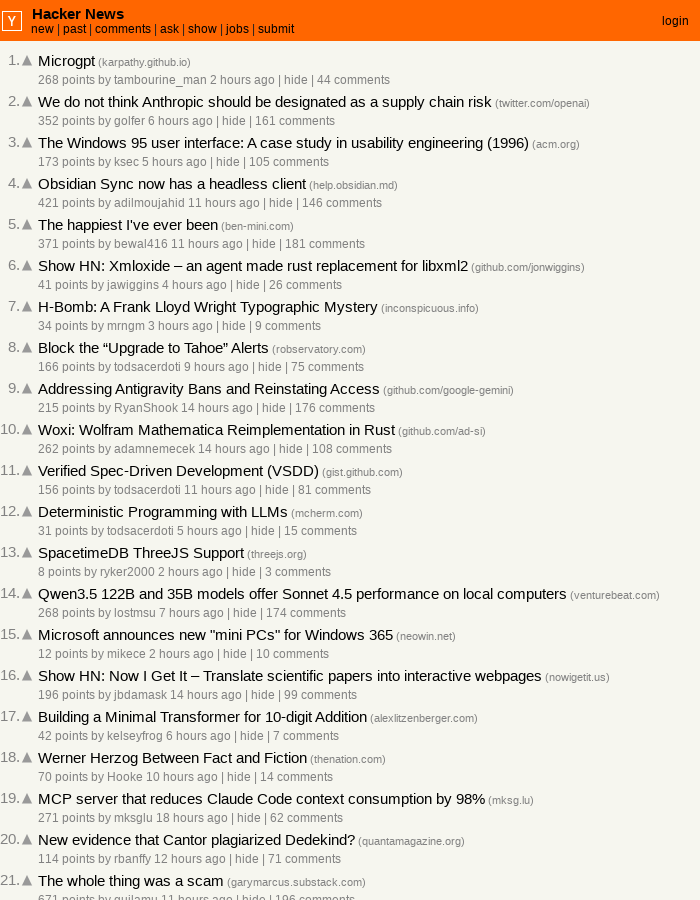

Resized viewport to 800px width × 900px height
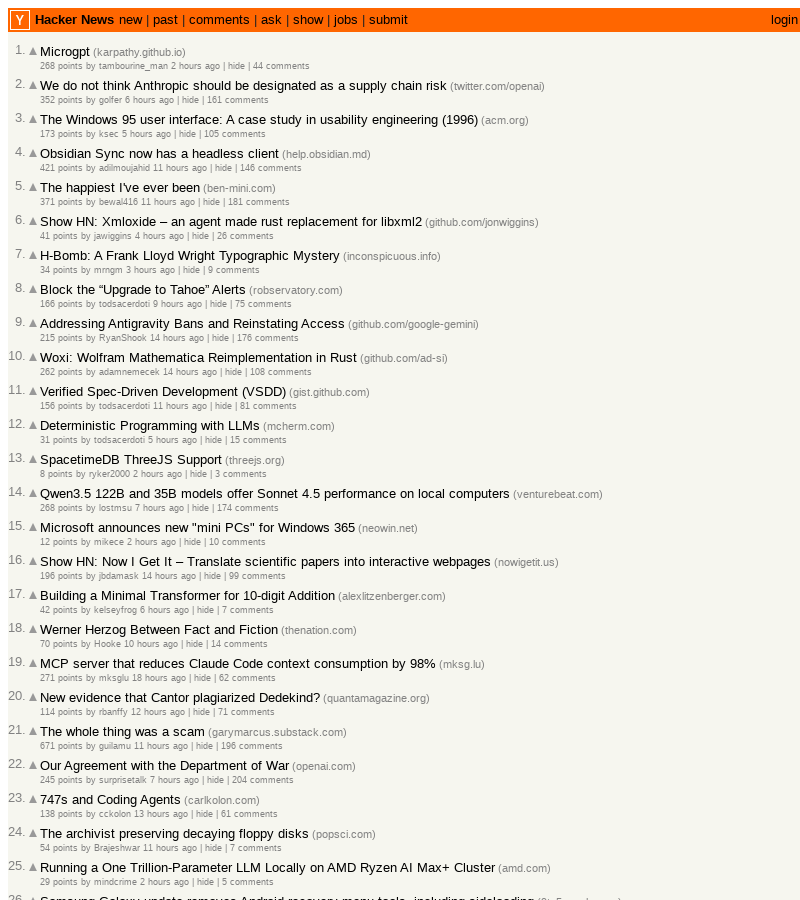

Retrieved viewport size: 800px × 900px
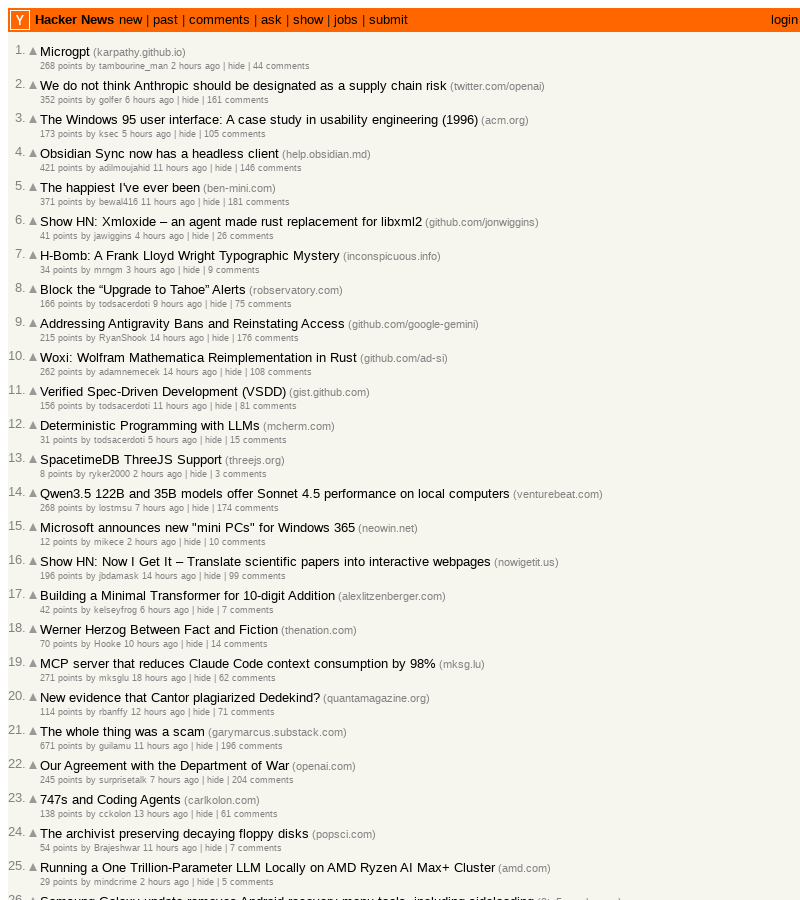

Waited 100ms for viewport resize to complete
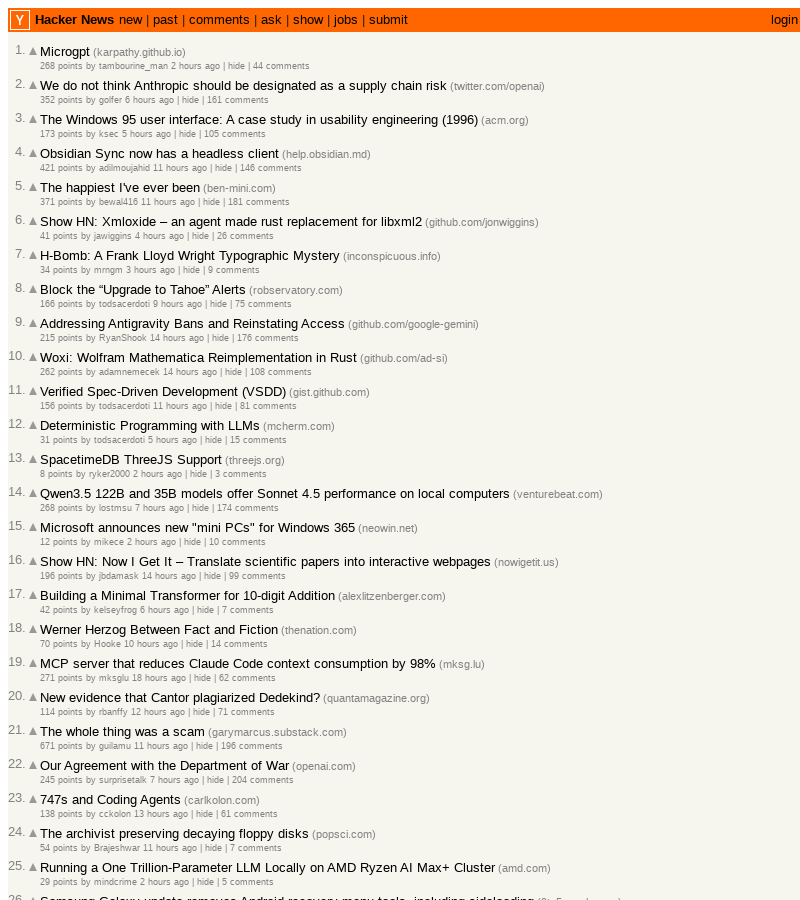

Resized viewport to 900px width × 900px height
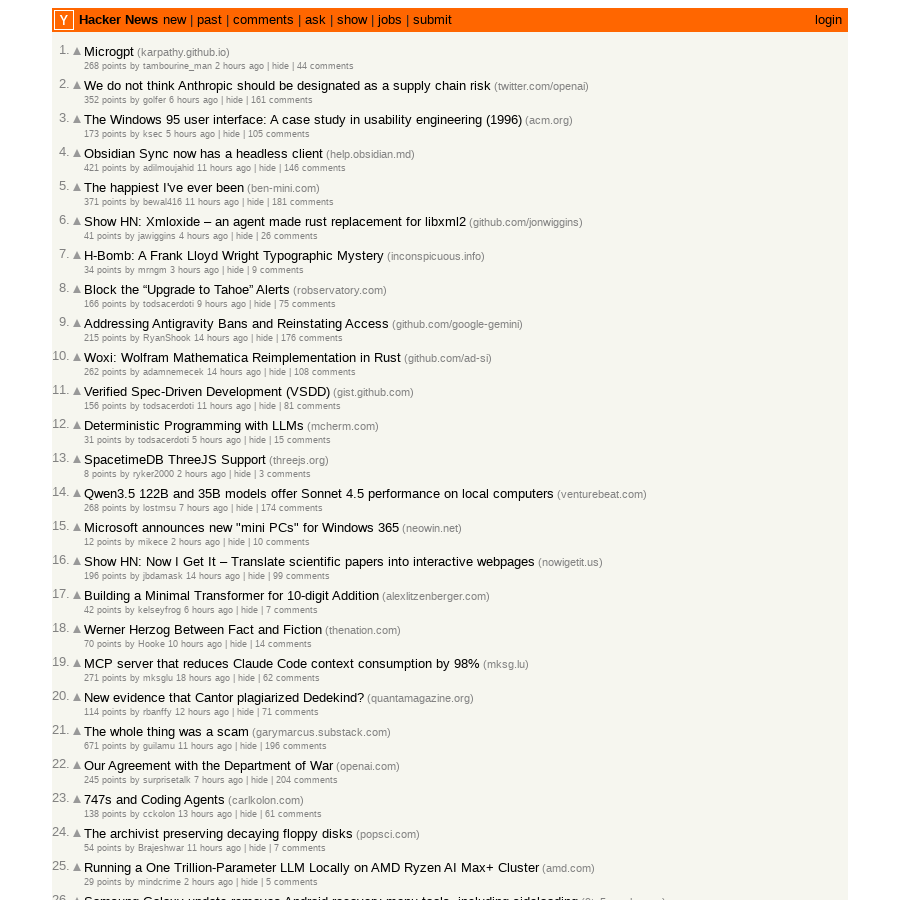

Retrieved viewport size: 900px × 900px
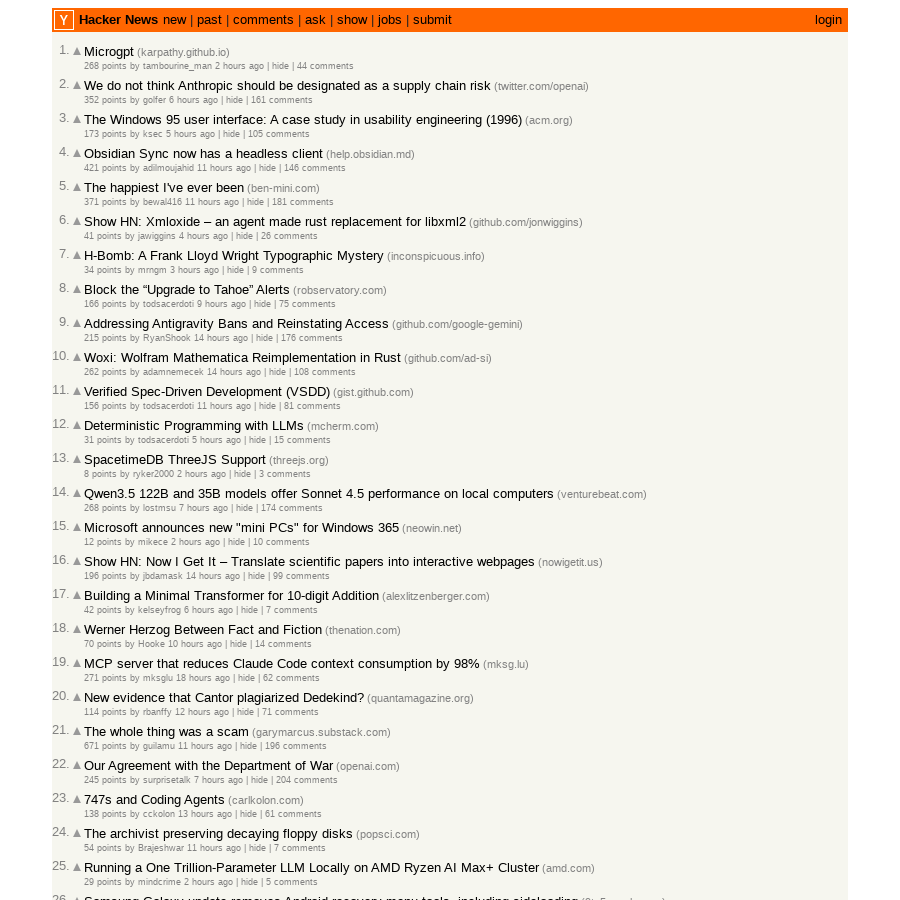

Waited 100ms for viewport resize to complete
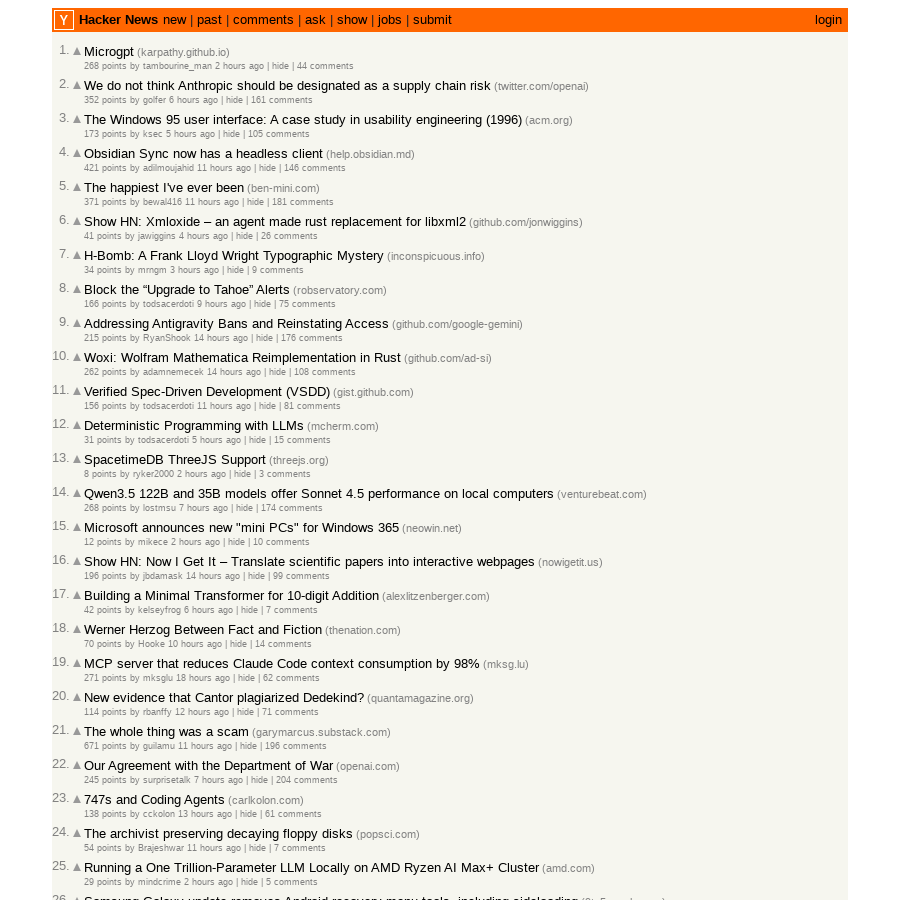

Resized viewport to 1000px width × 900px height
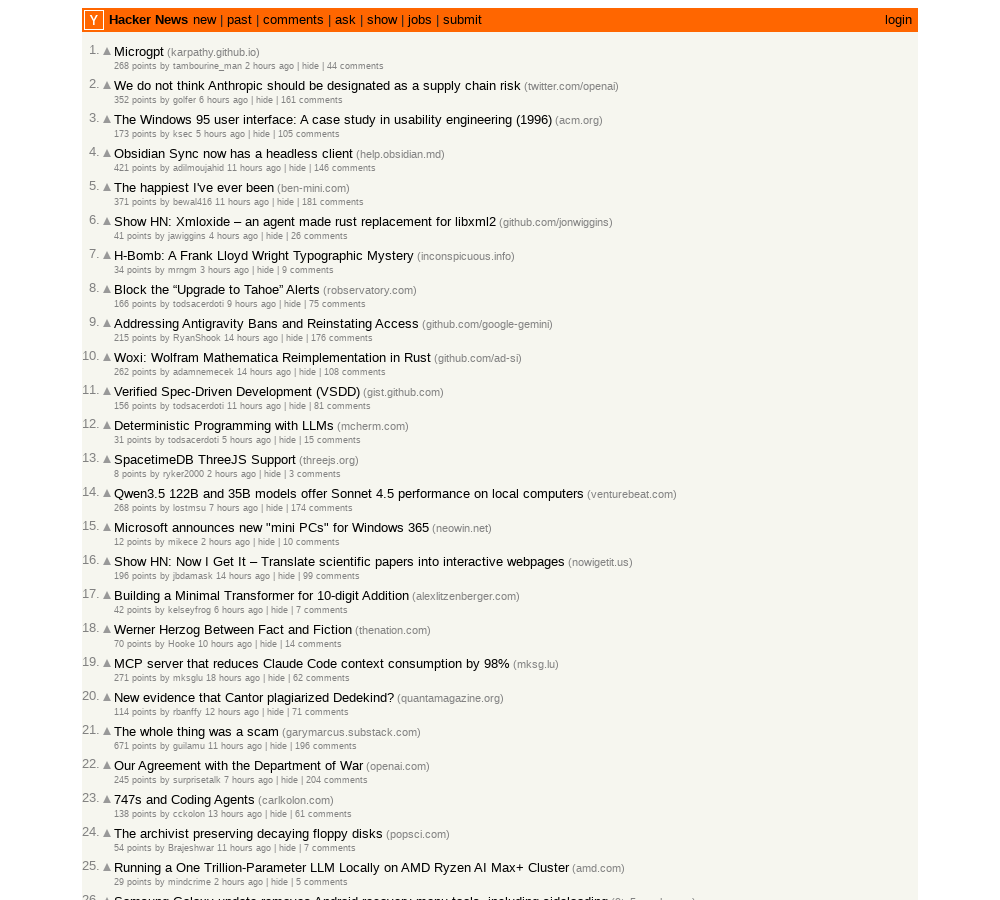

Retrieved viewport size: 1000px × 900px
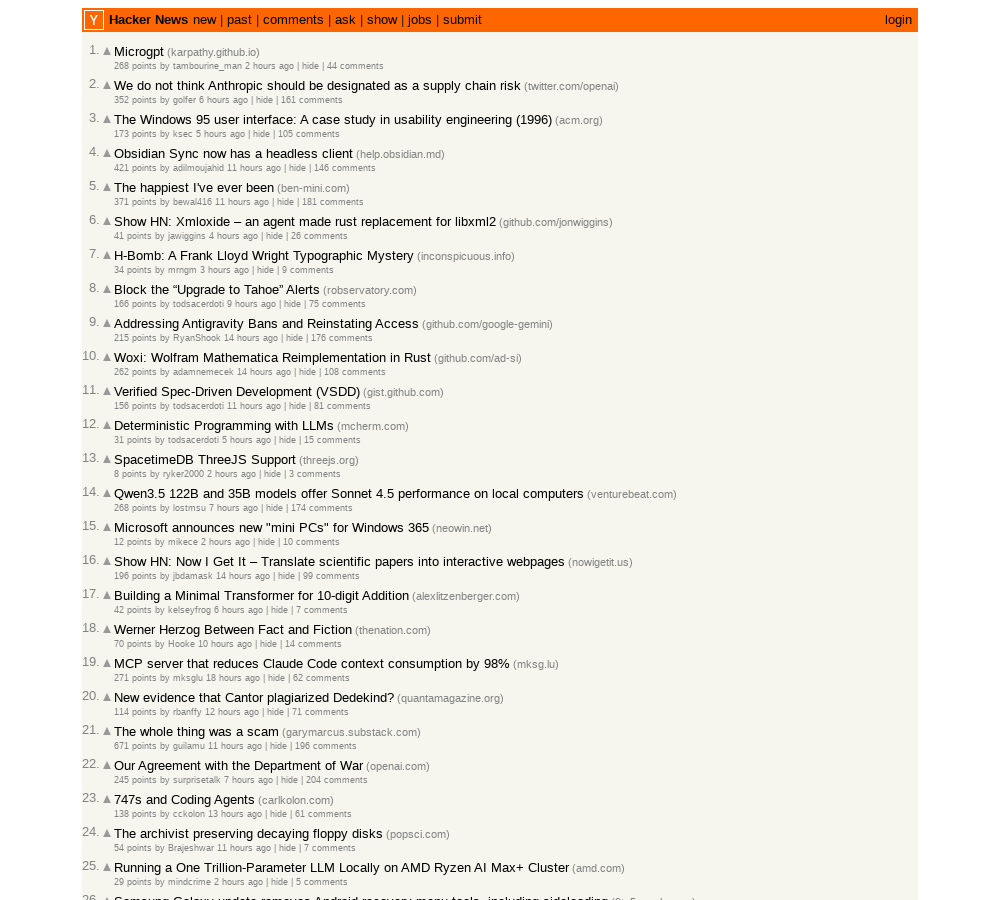

Waited 100ms for viewport resize to complete
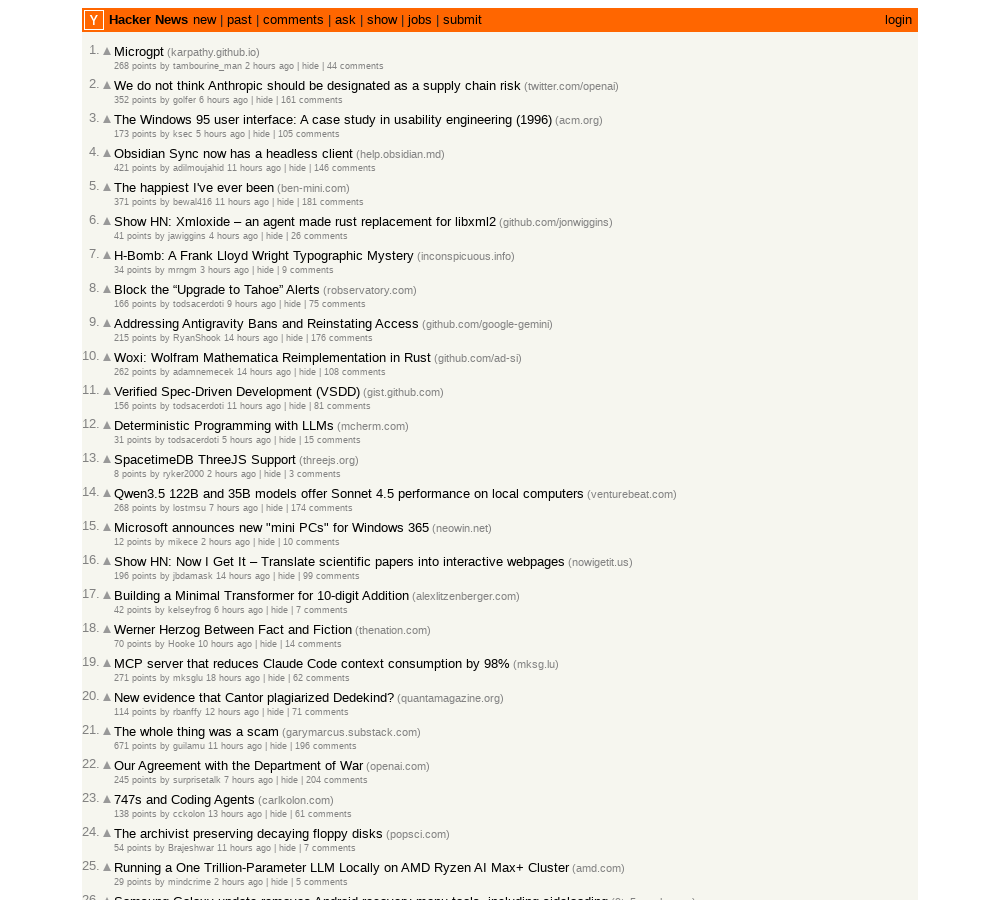

Resized viewport to 1100px width × 900px height
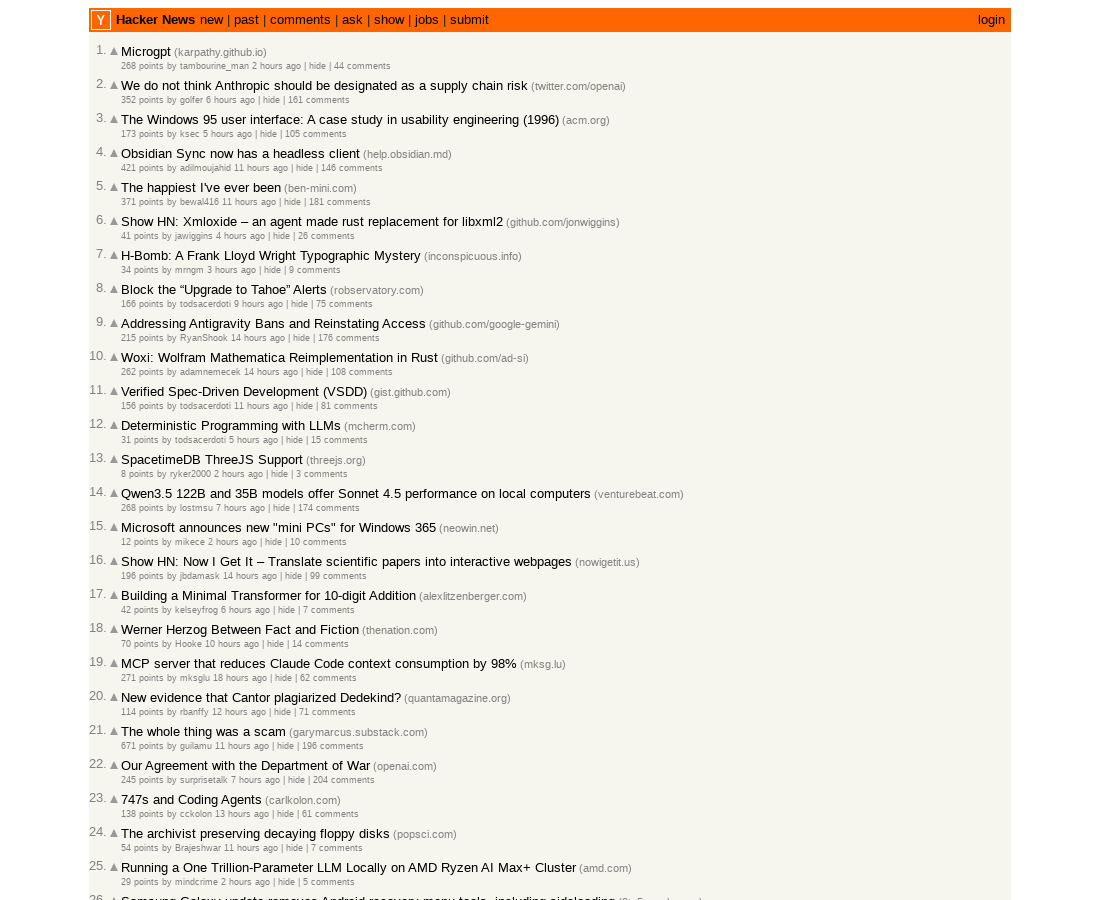

Retrieved viewport size: 1100px × 900px
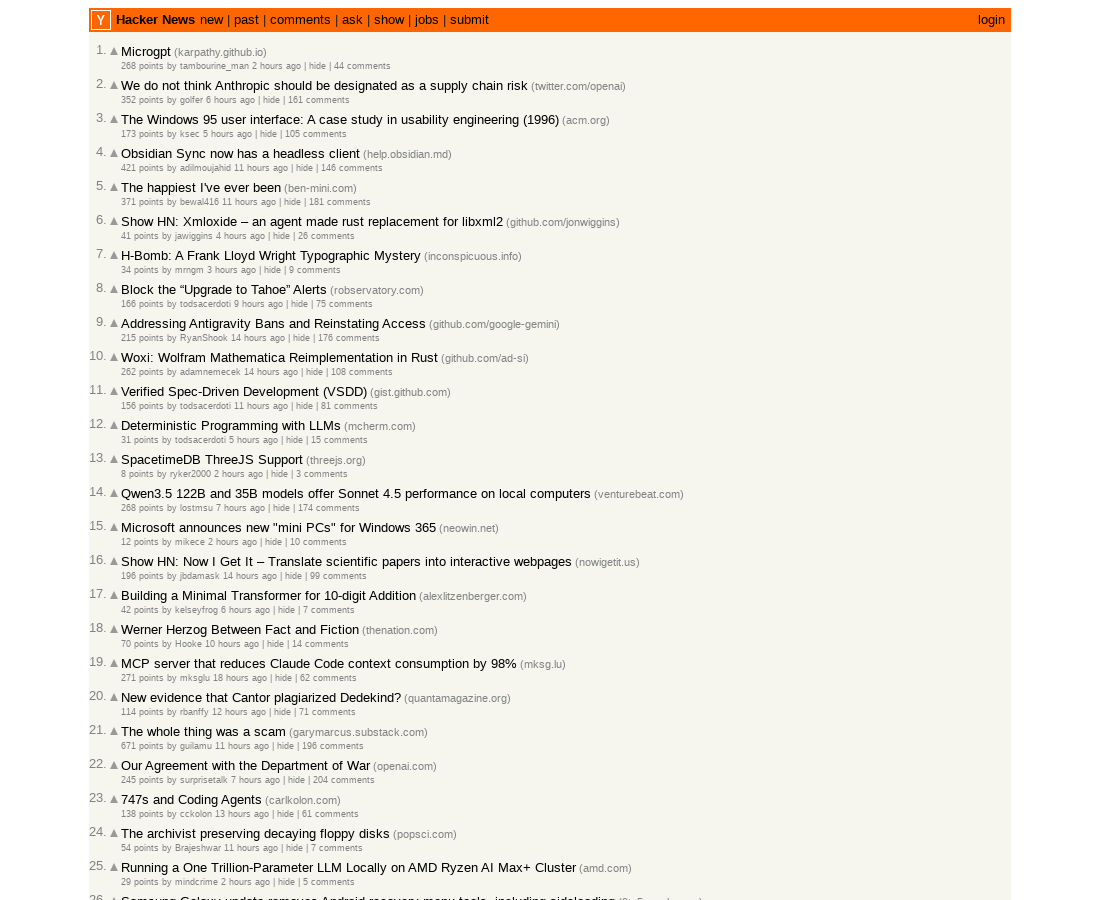

Waited 100ms for viewport resize to complete
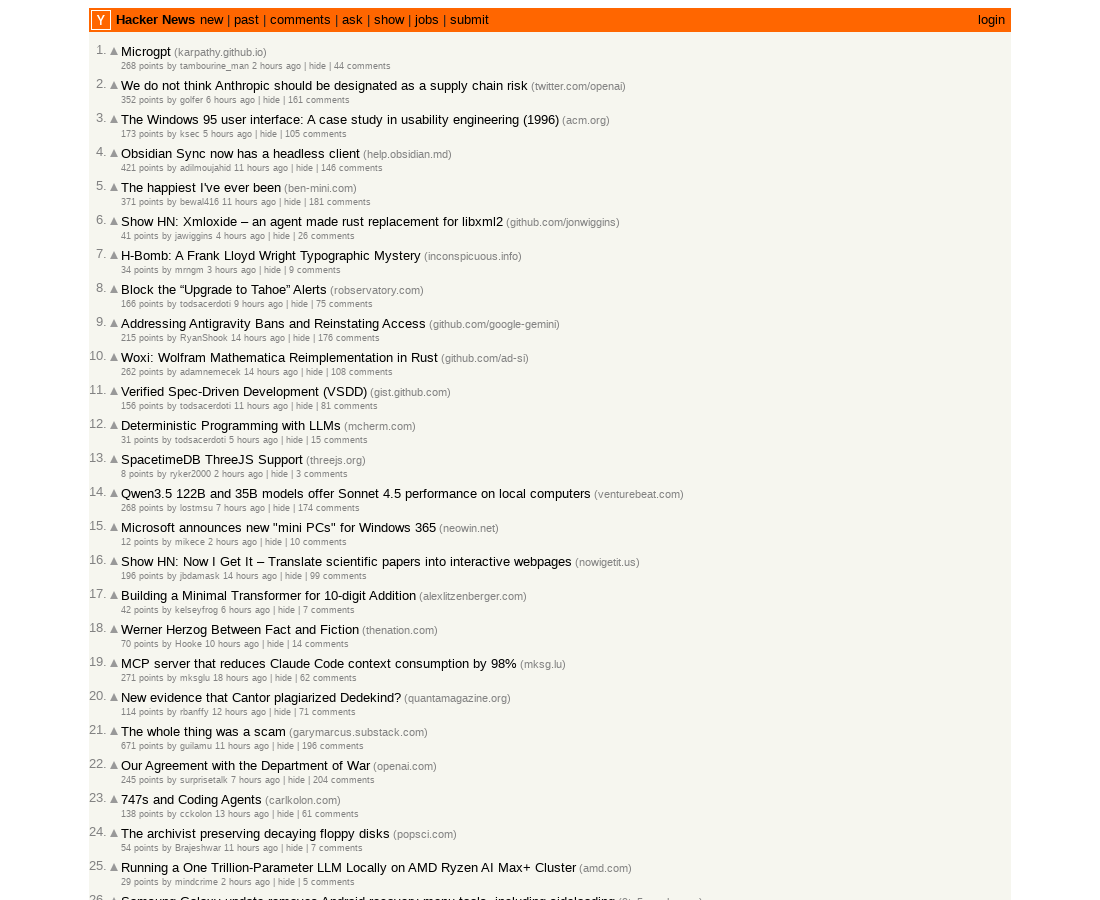

Resized viewport to 1200px width × 900px height
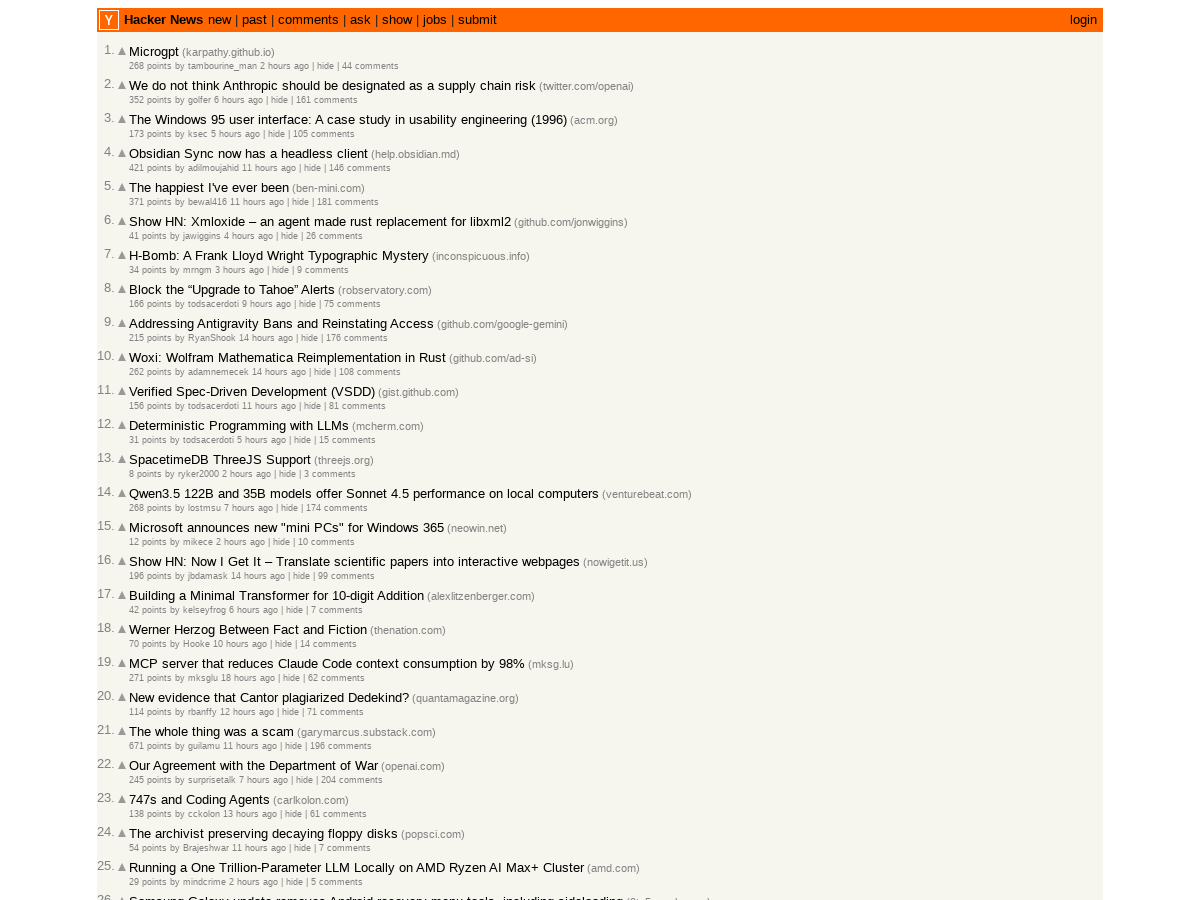

Retrieved viewport size: 1200px × 900px
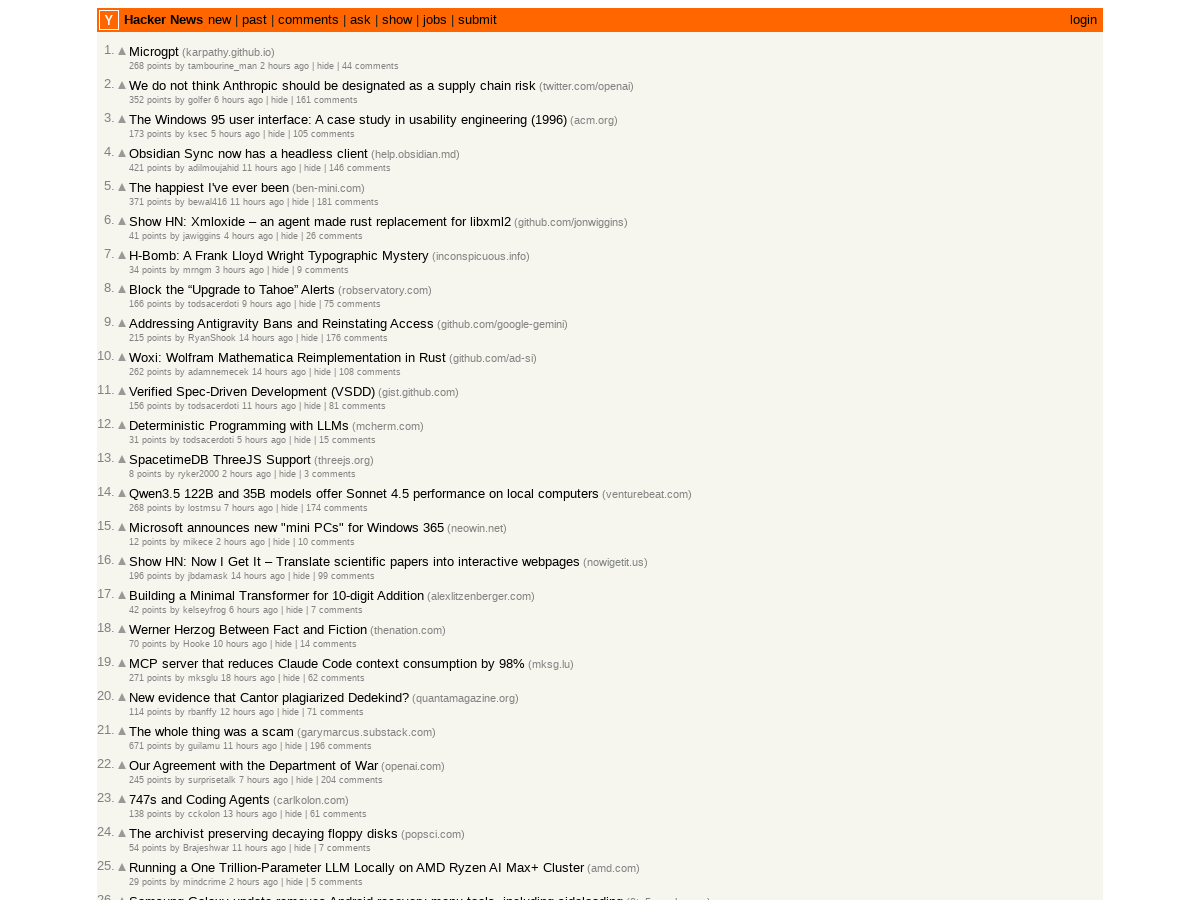

Waited 100ms for viewport resize to complete
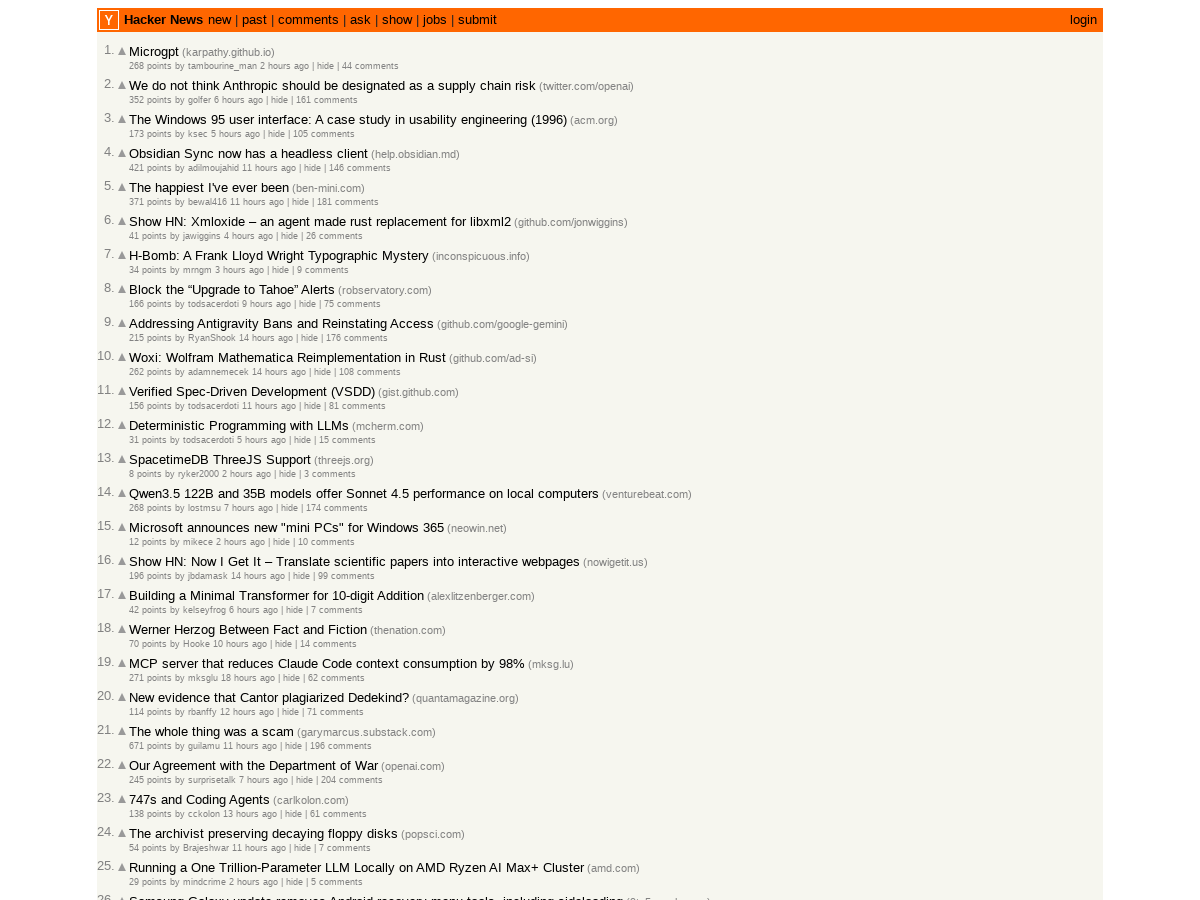

Resized viewport to 1300px width × 900px height
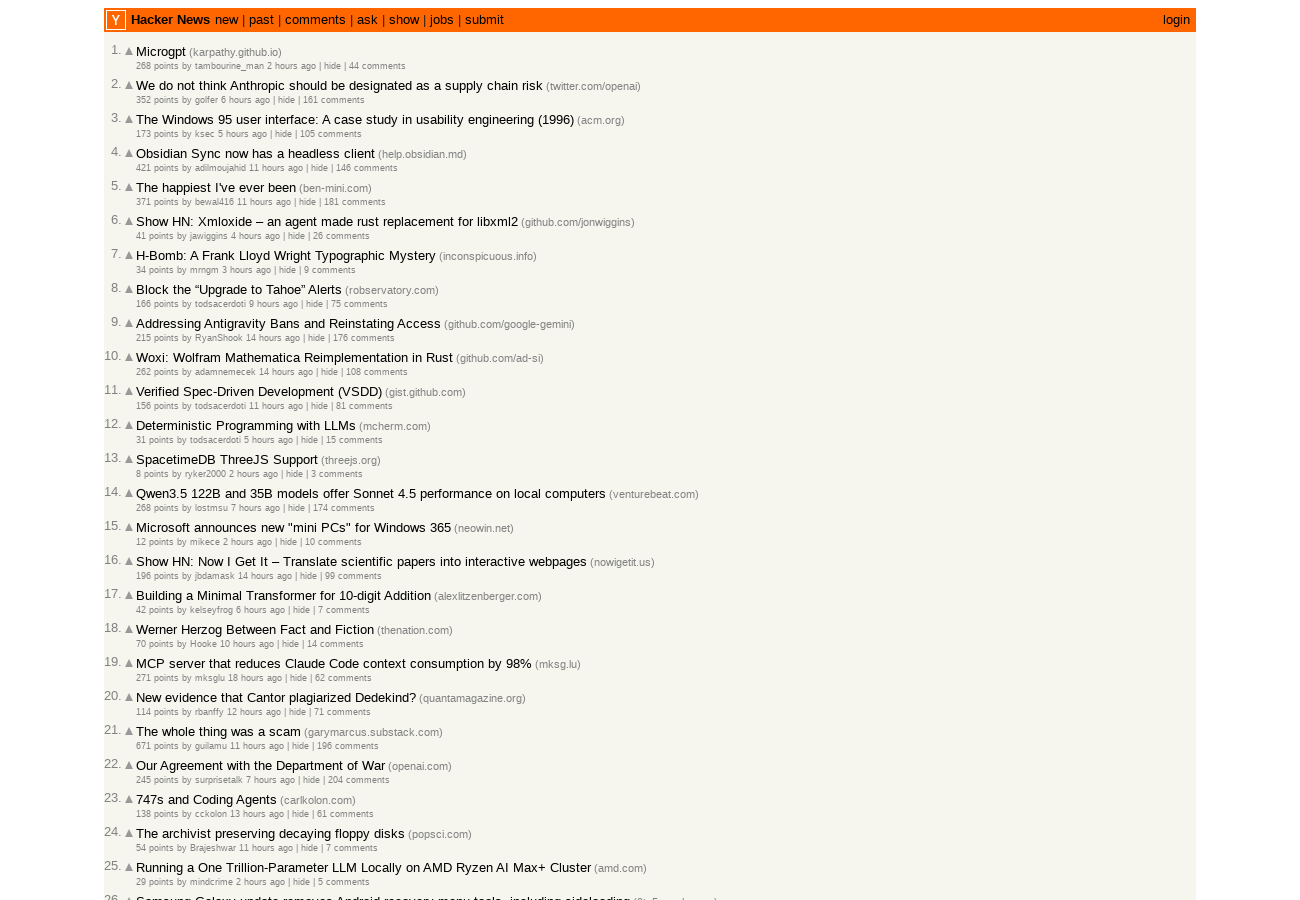

Retrieved viewport size: 1300px × 900px
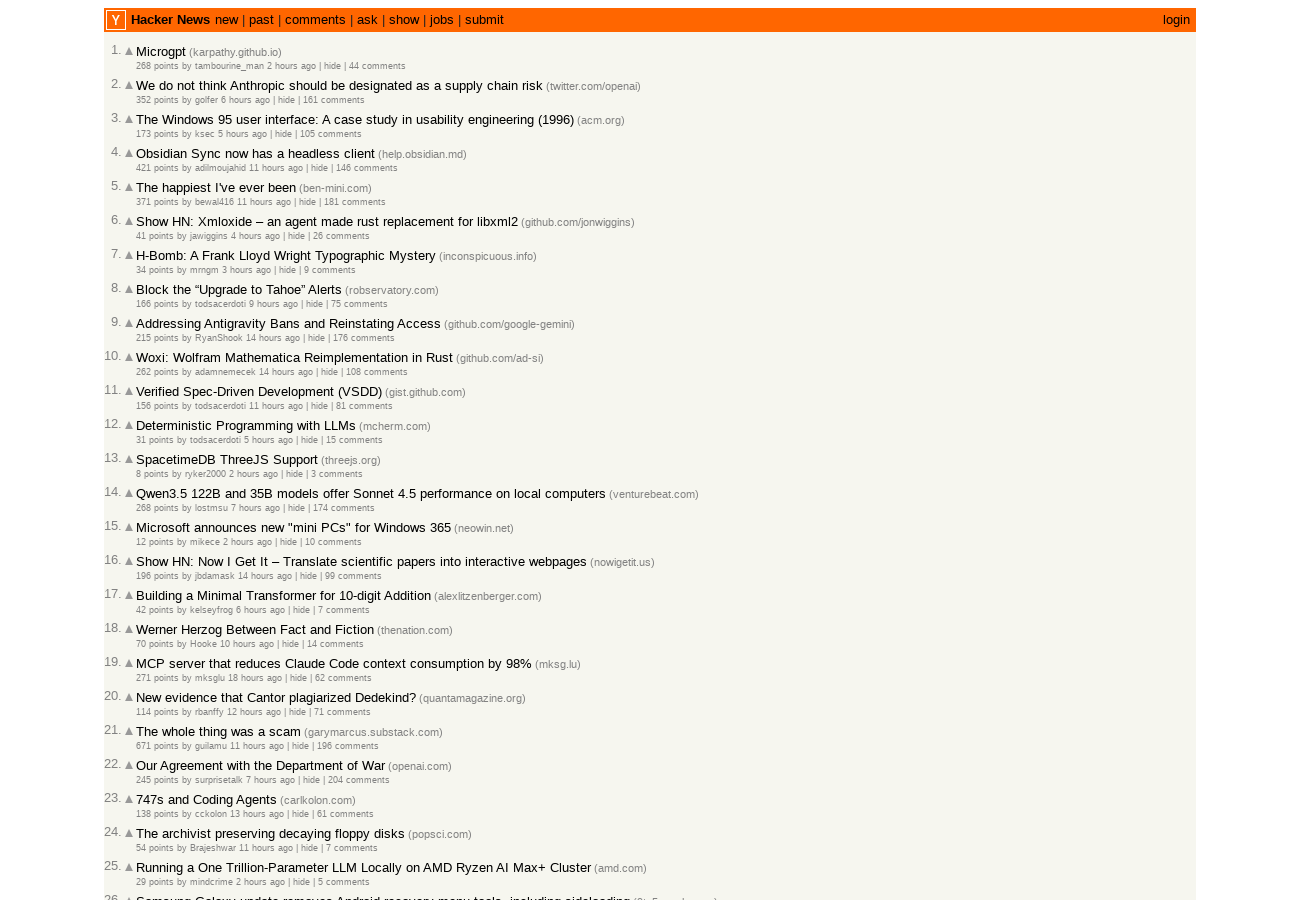

Waited 100ms for viewport resize to complete
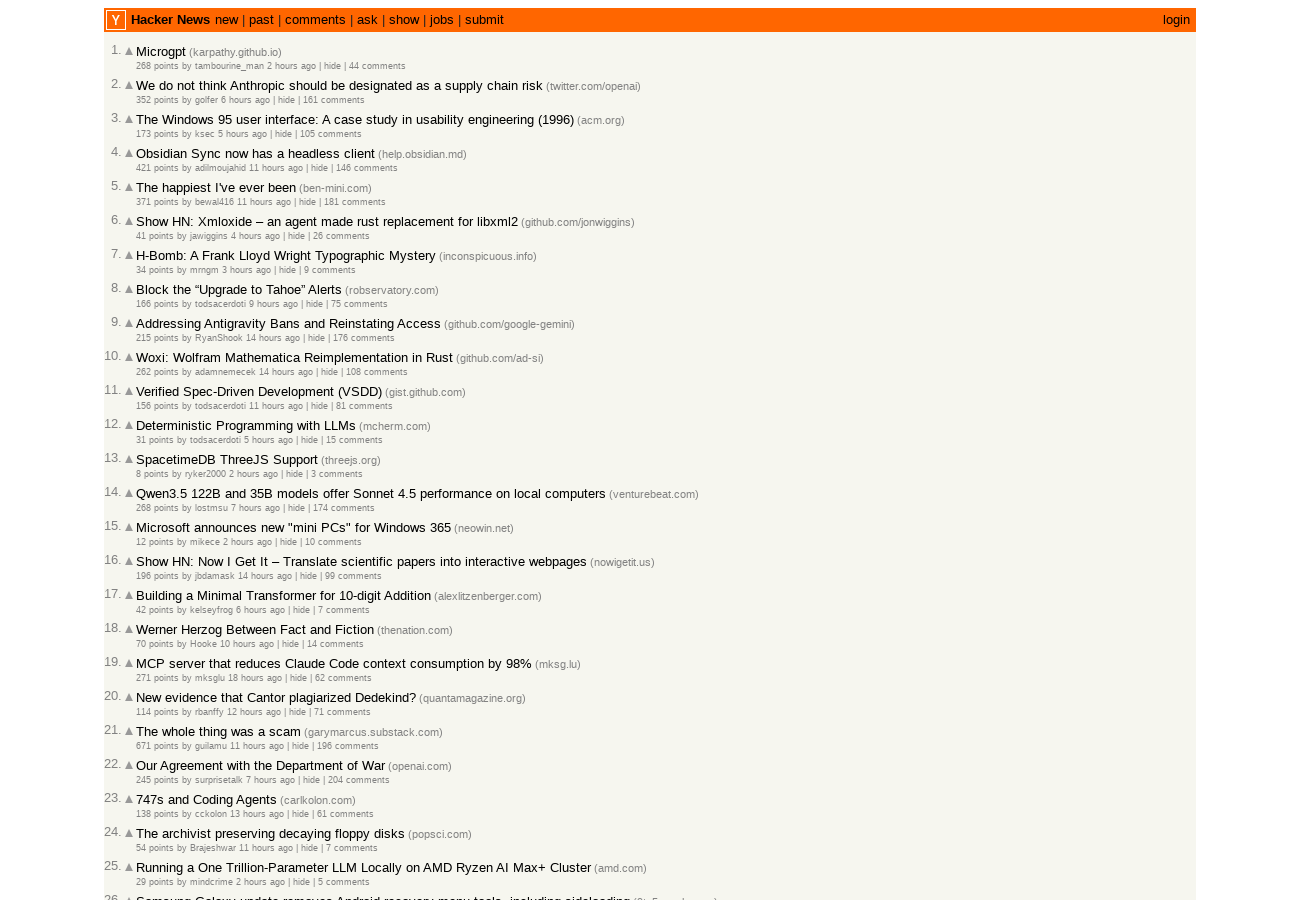

Resized viewport to 1400px width × 900px height
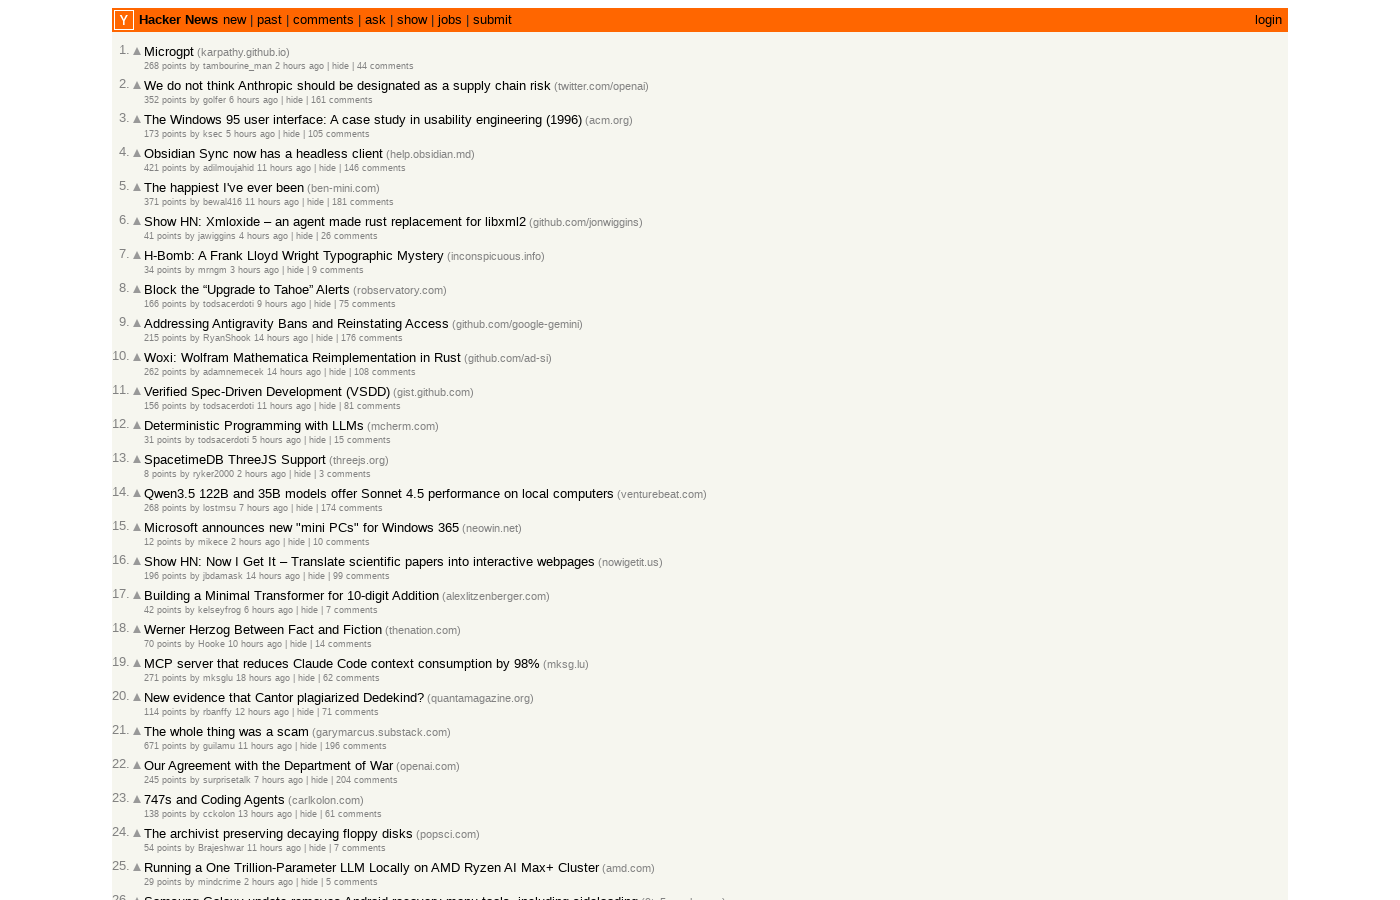

Retrieved viewport size: 1400px × 900px
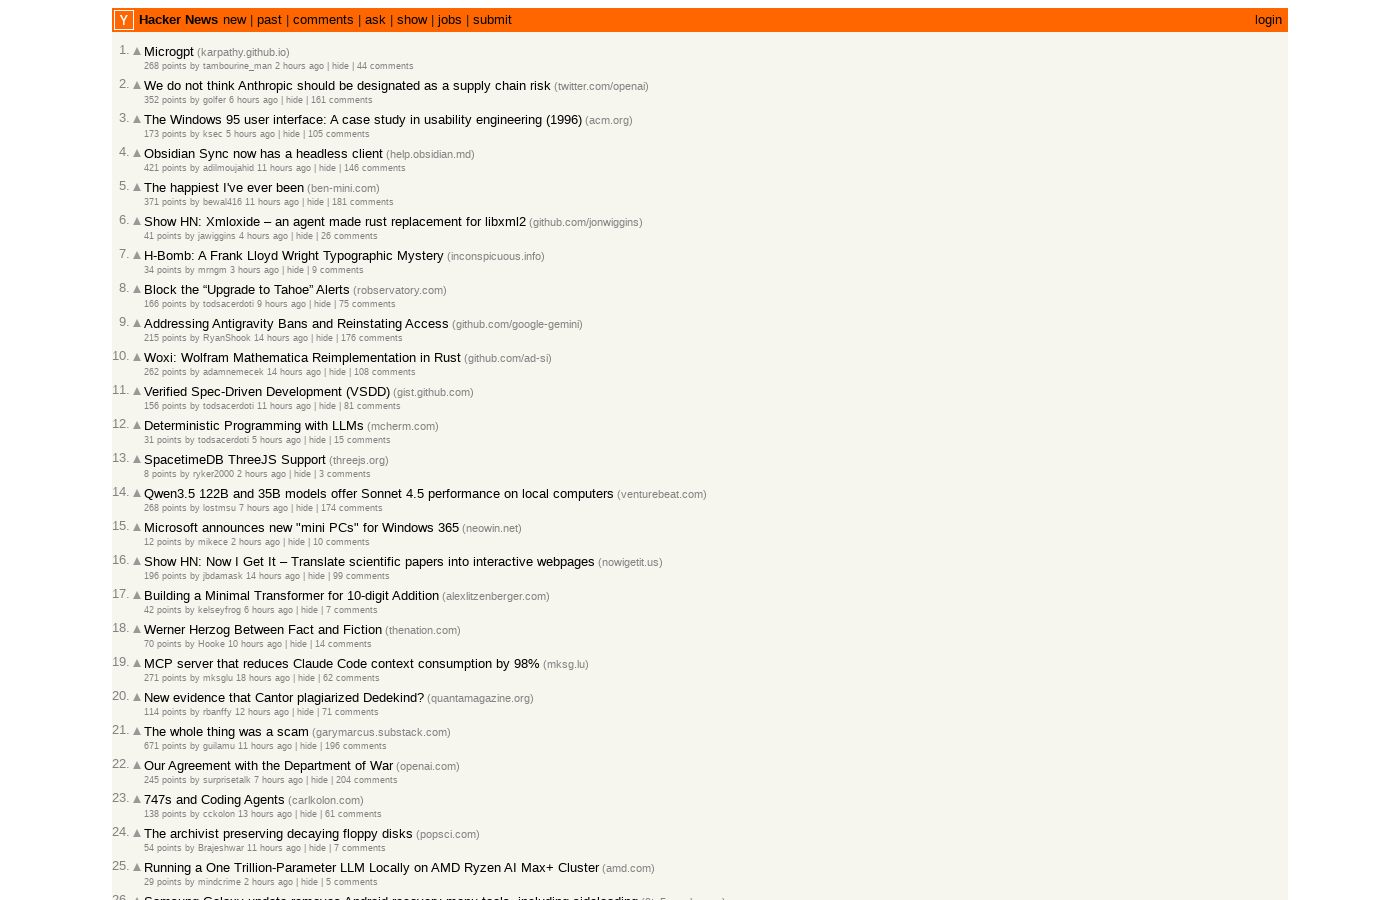

Waited 100ms for viewport resize to complete
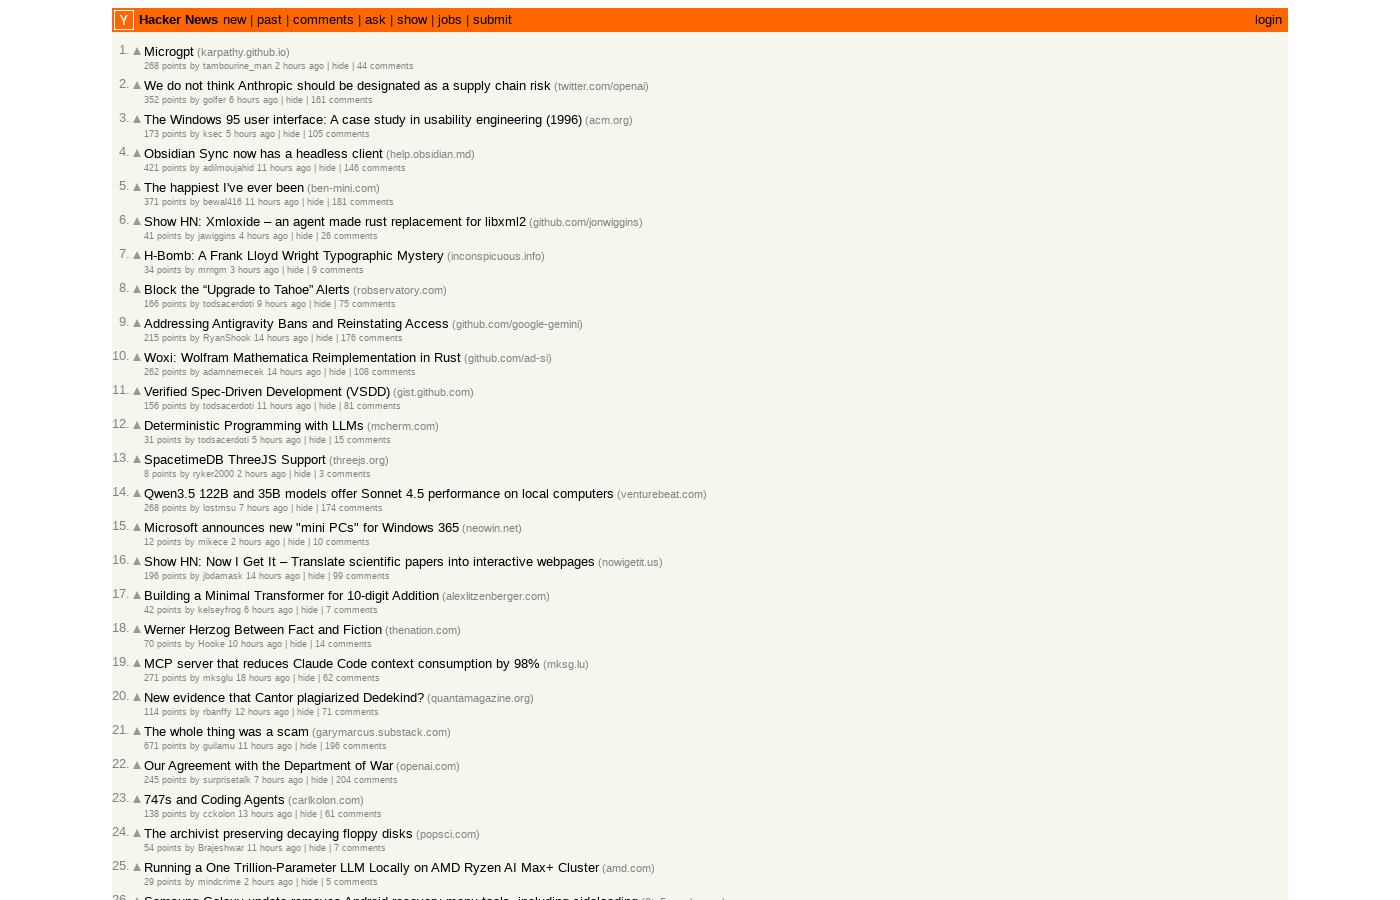

Resized viewport to 1500px width × 900px height
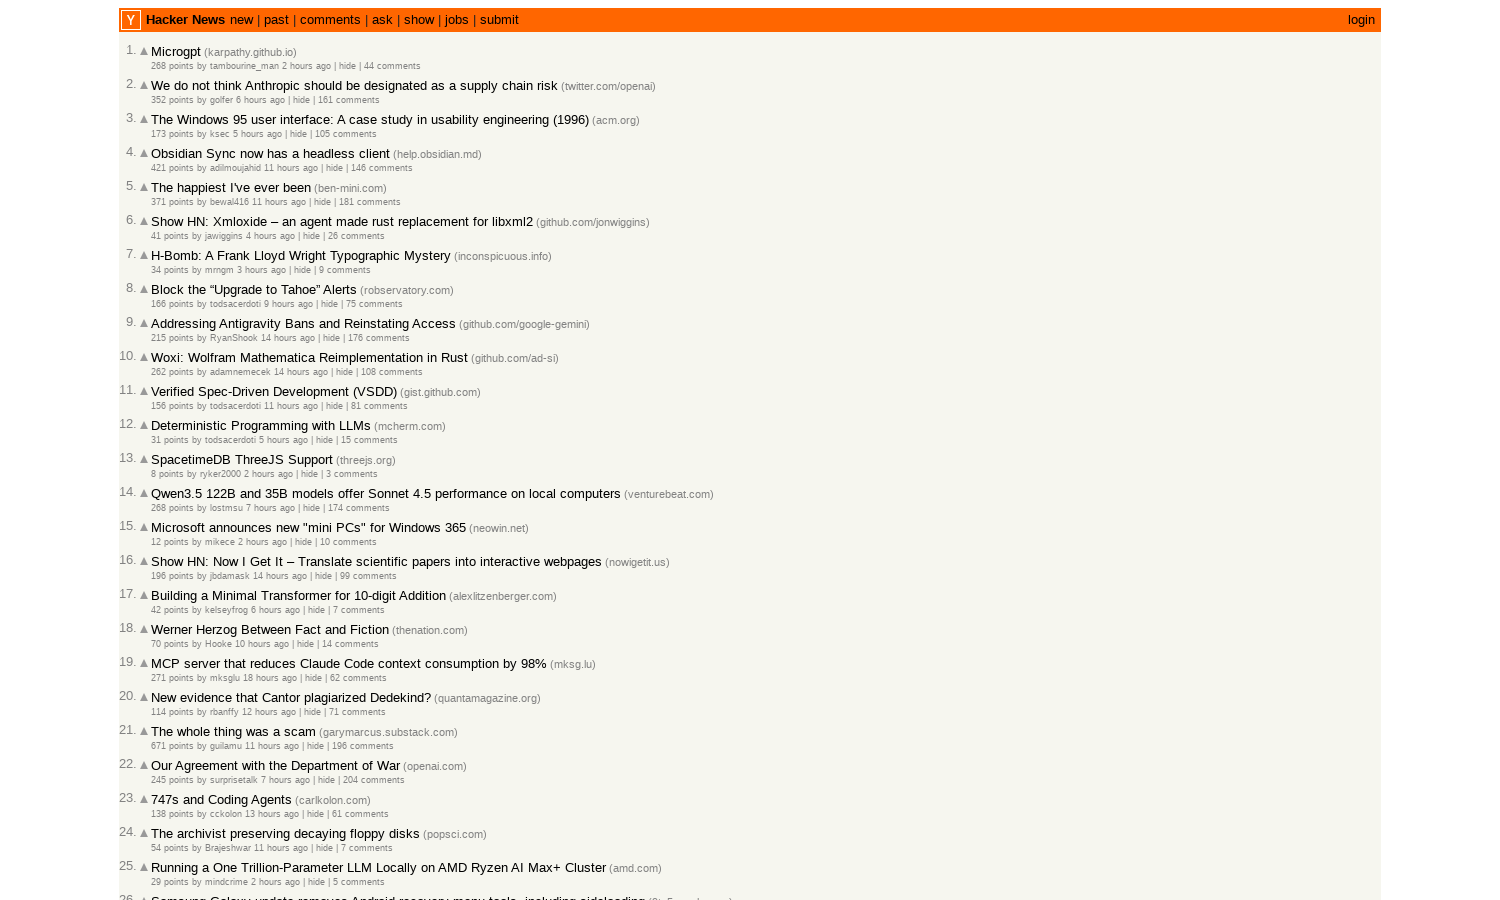

Retrieved viewport size: 1500px × 900px
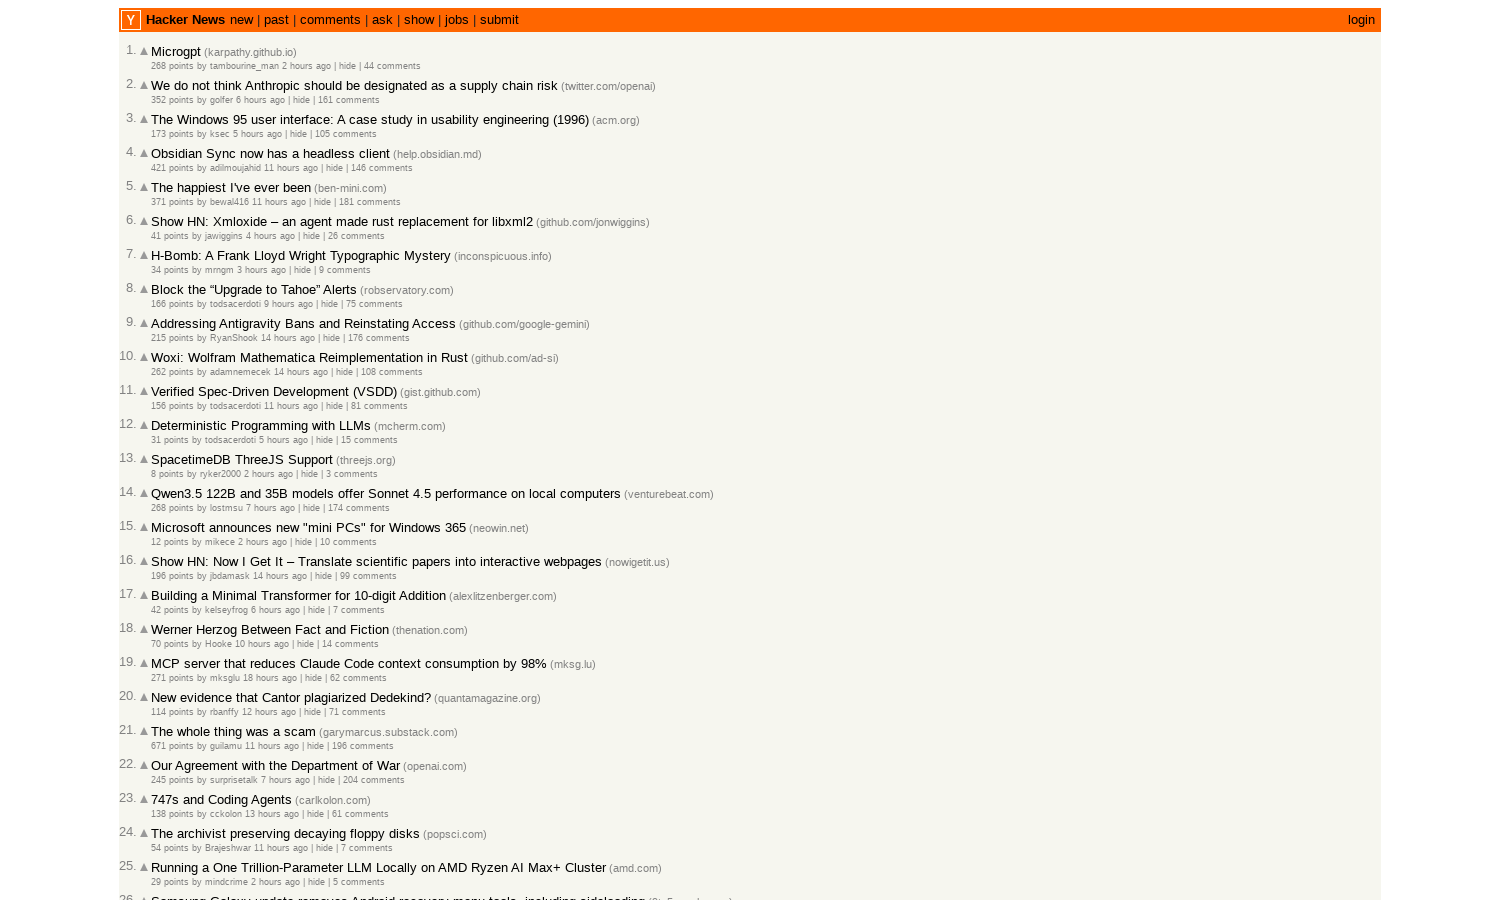

Waited 100ms for viewport resize to complete
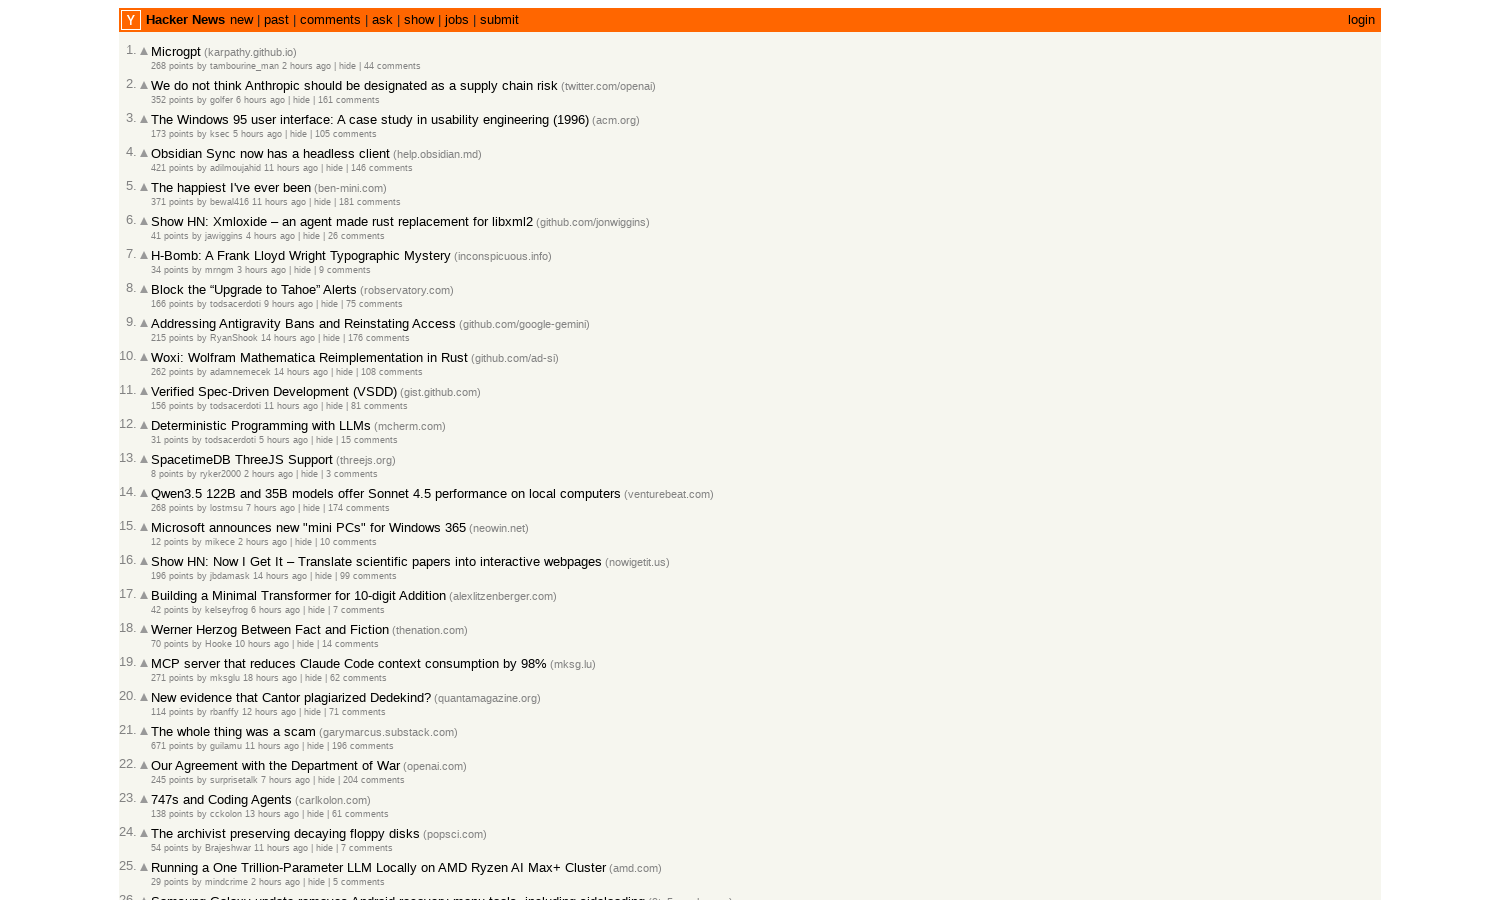

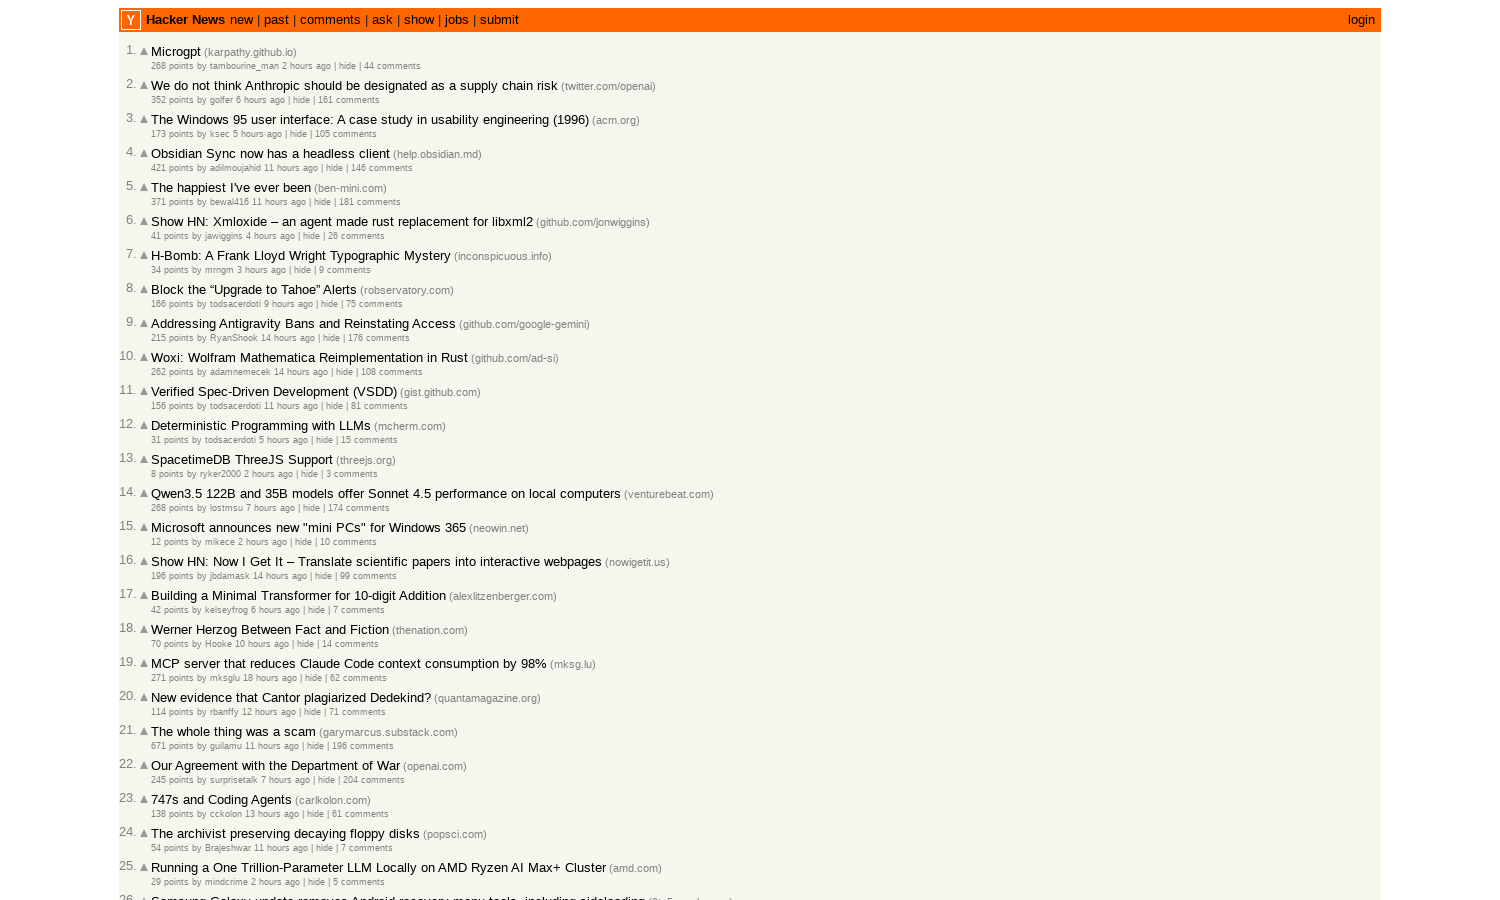